Opens multiple links from the bottom footer section in new browser tabs using keyboard shortcuts, then iterates through all opened tabs to verify they loaded successfully.

Starting URL: https://www.rahulshettyacademy.com/AutomationPractice/

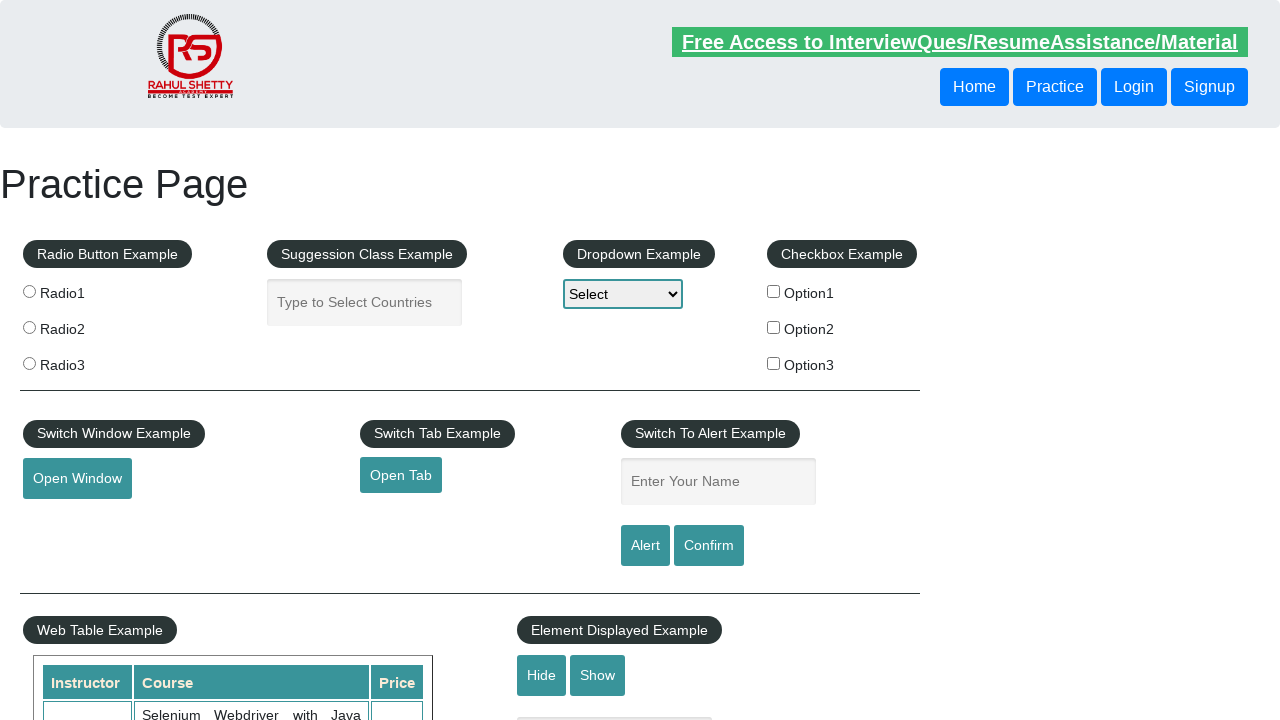

Waited for bottom footer section (#gf-BIG) to load
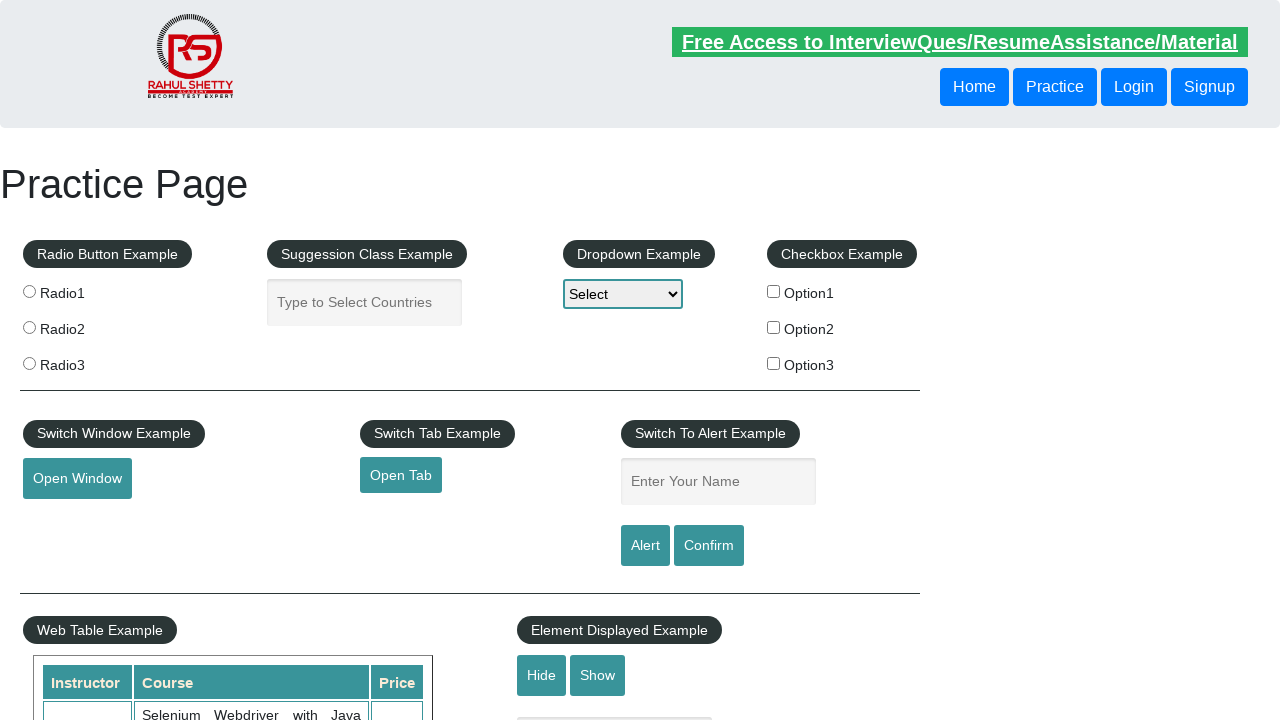

Located the first column of links in the bottom footer section
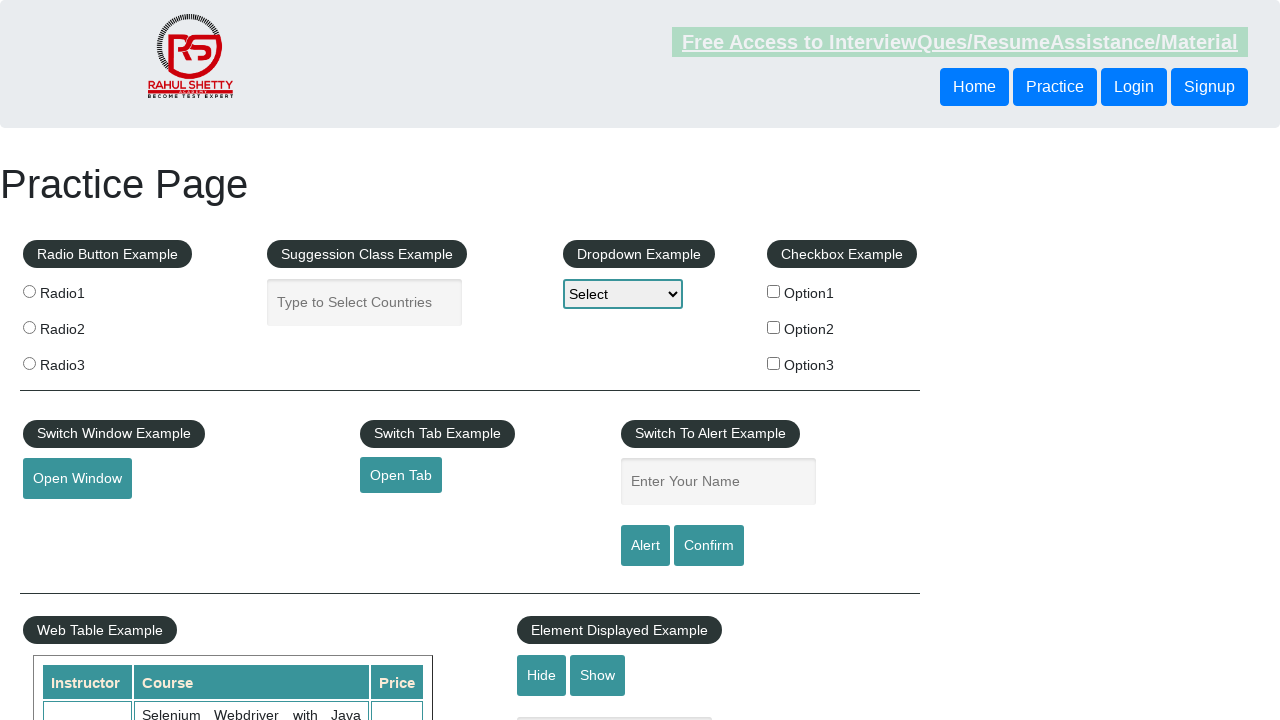

Found 20 links in the first column
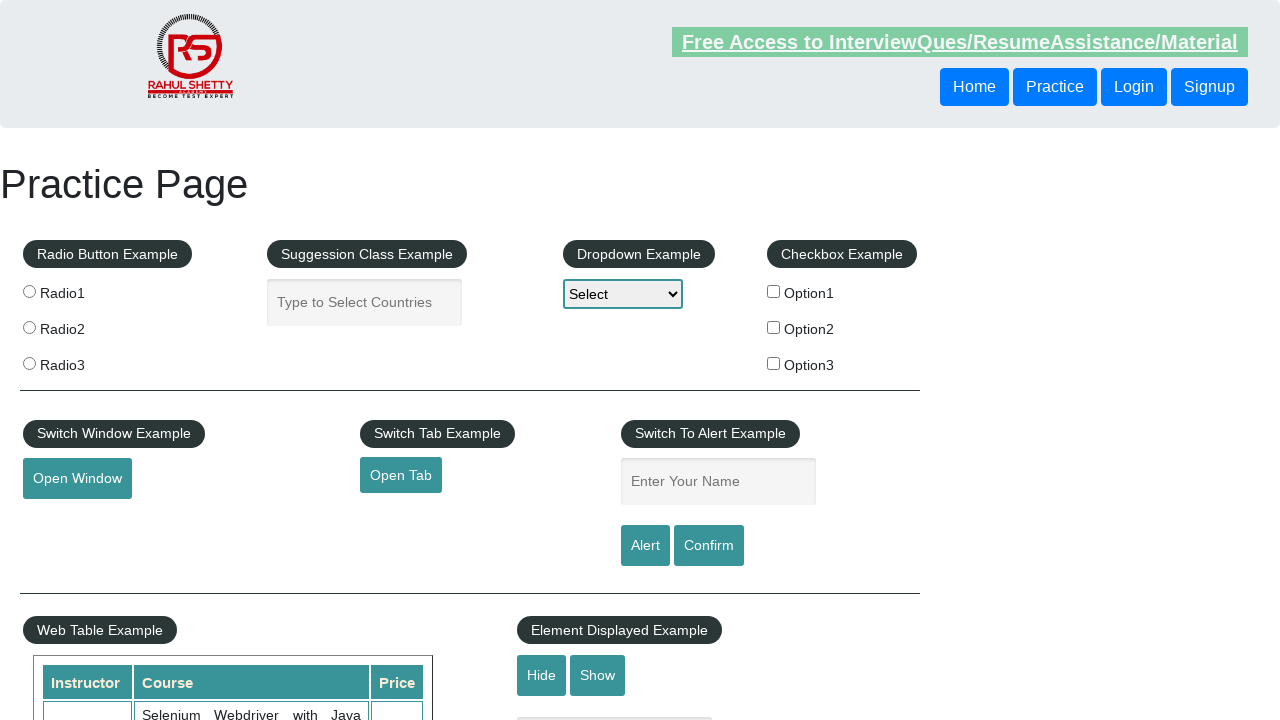

Opened link 1 in a new tab using Ctrl+Click at (68, 520) on xpath=//div[@id='gf-BIG']/table/tbody/tr/td/ul >> a >> nth=1
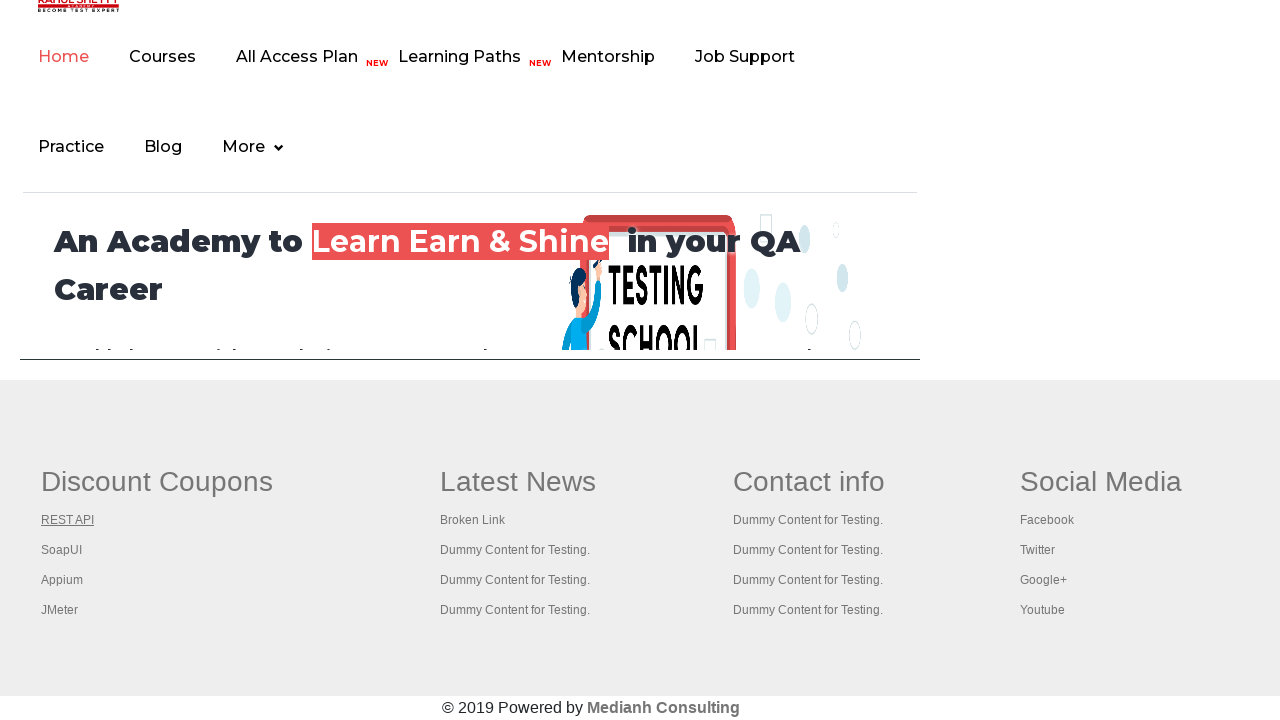

Waited 2 seconds for link 1 to initialize
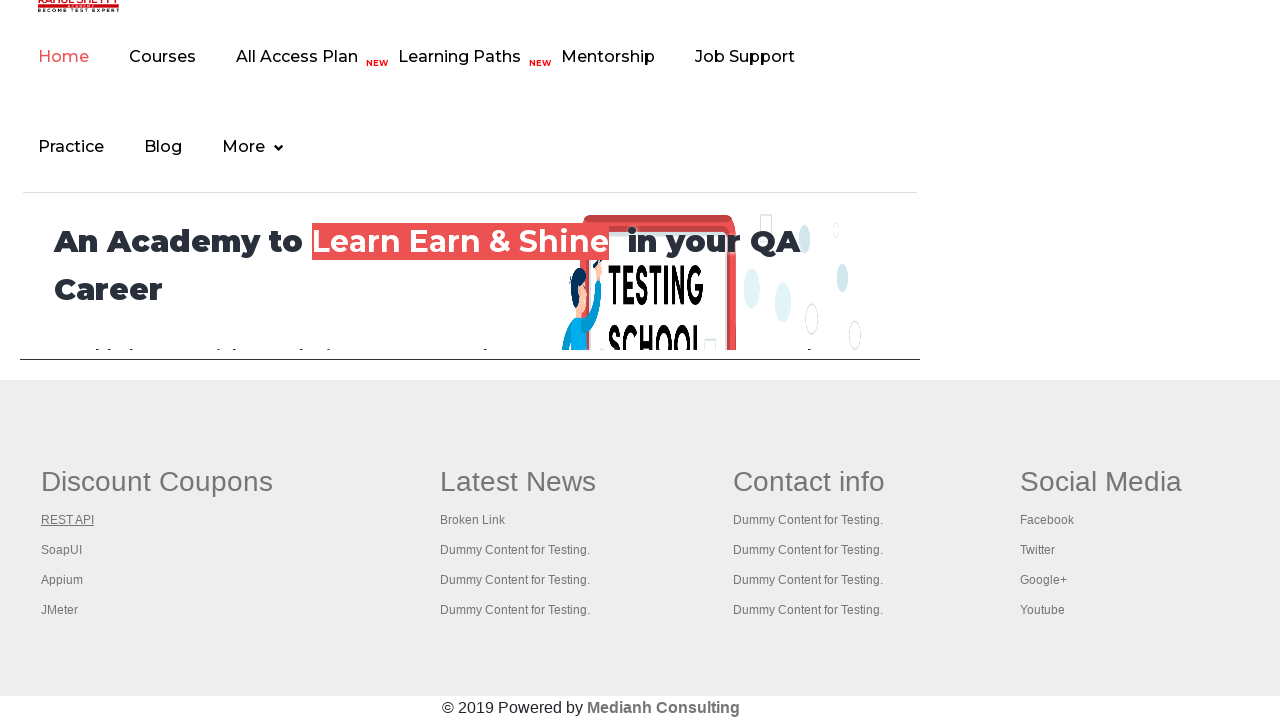

Opened link 2 in a new tab using Ctrl+Click at (62, 550) on xpath=//div[@id='gf-BIG']/table/tbody/tr/td/ul >> a >> nth=2
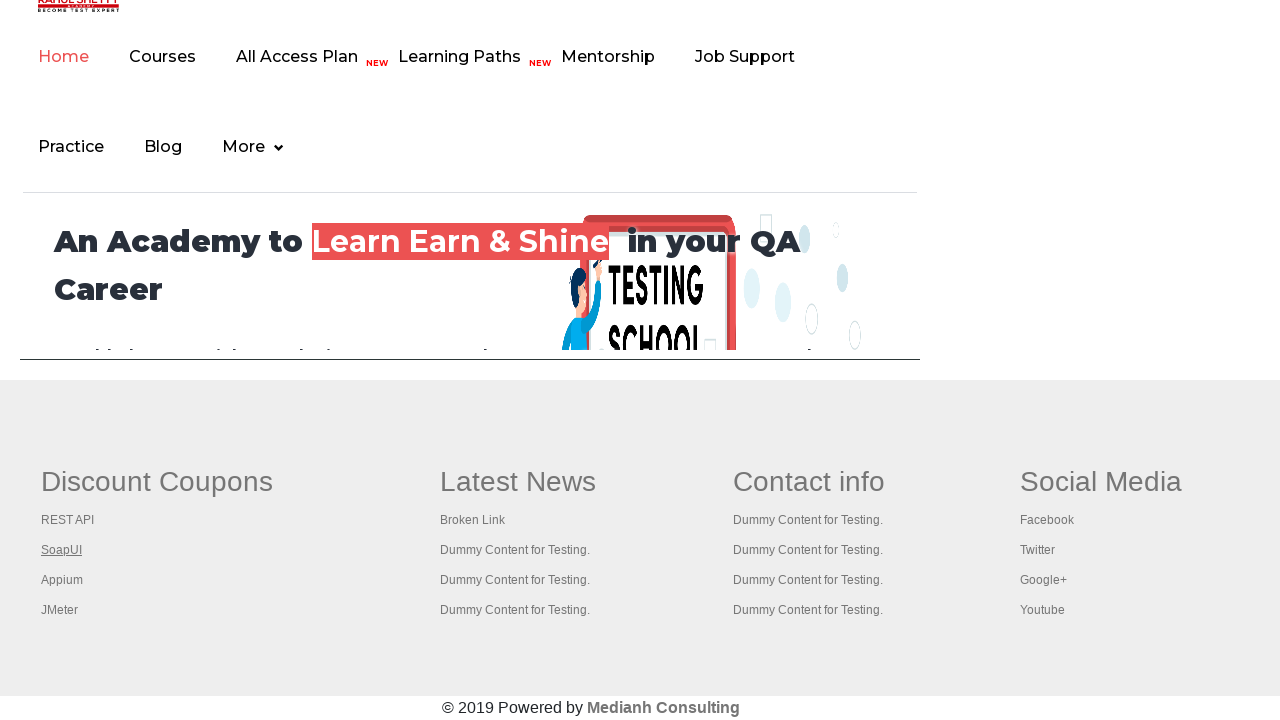

Waited 2 seconds for link 2 to initialize
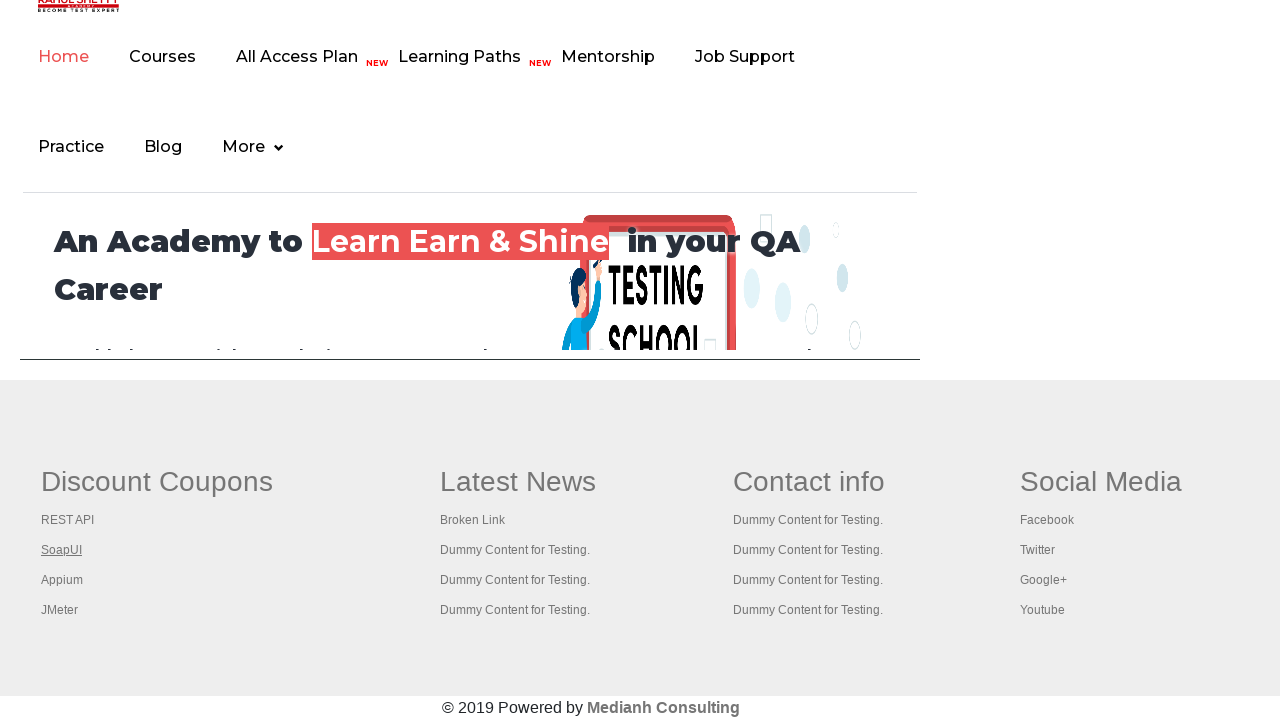

Opened link 3 in a new tab using Ctrl+Click at (62, 580) on xpath=//div[@id='gf-BIG']/table/tbody/tr/td/ul >> a >> nth=3
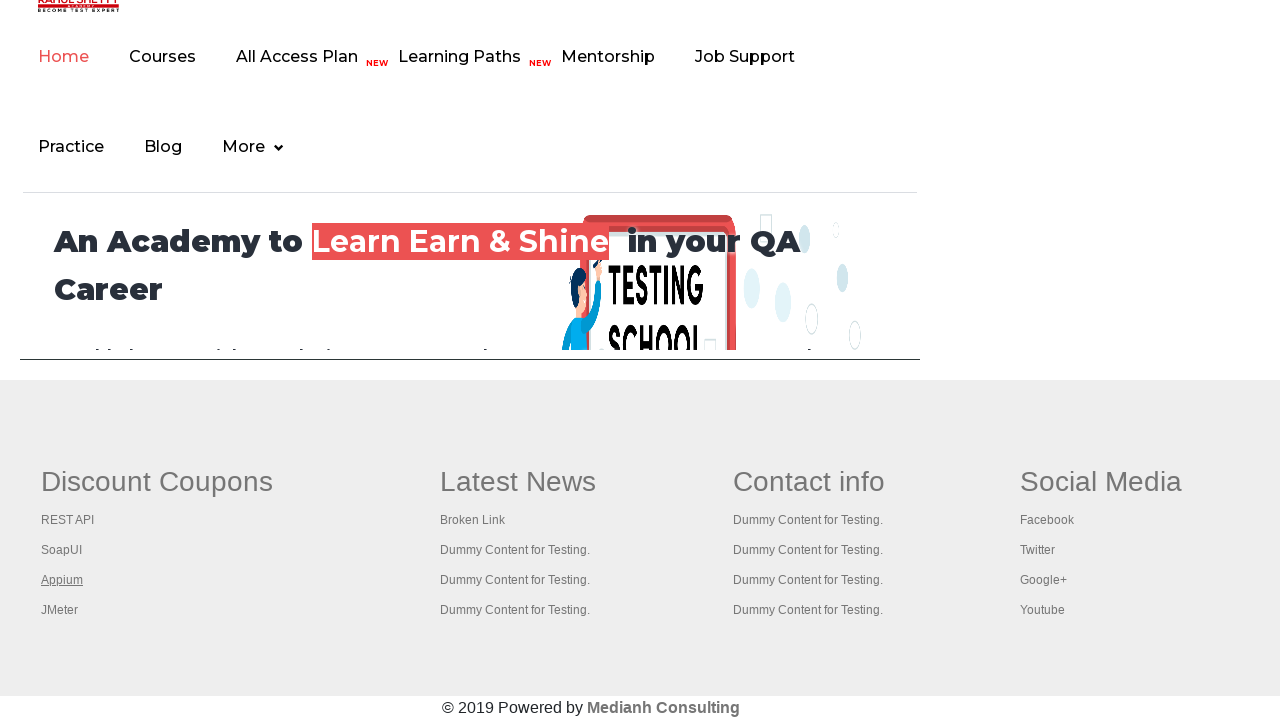

Waited 2 seconds for link 3 to initialize
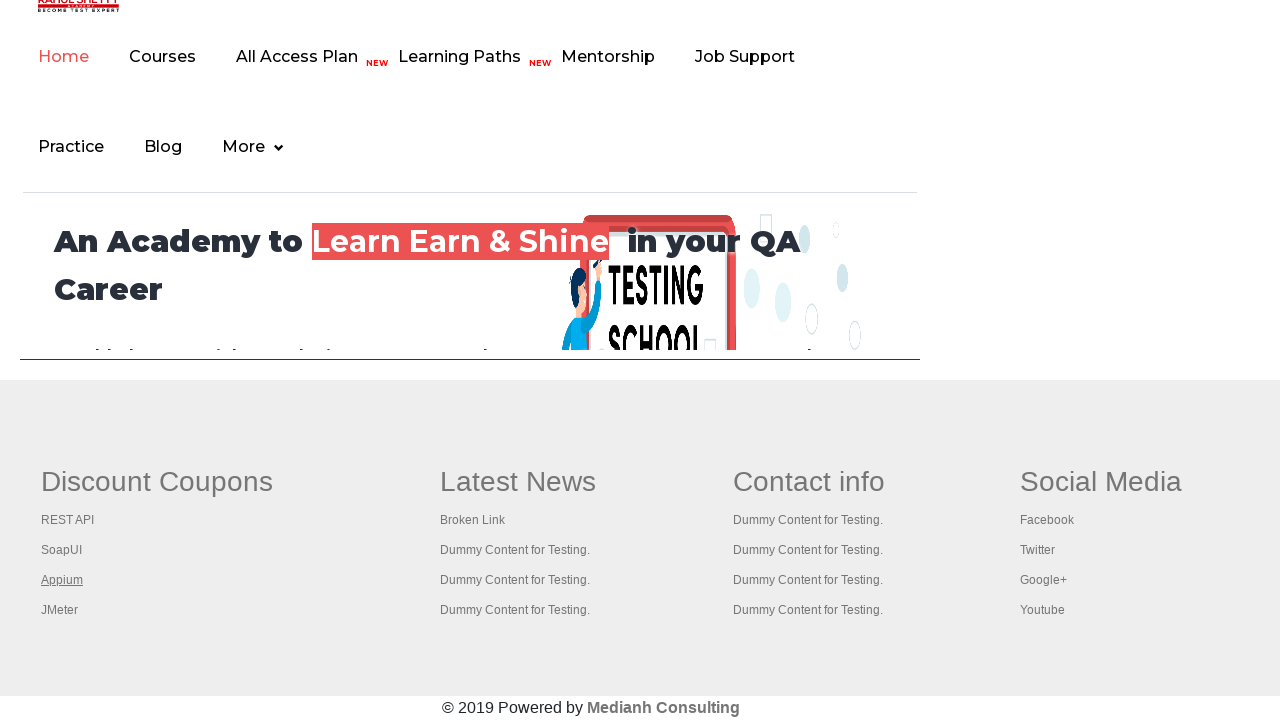

Opened link 4 in a new tab using Ctrl+Click at (60, 610) on xpath=//div[@id='gf-BIG']/table/tbody/tr/td/ul >> a >> nth=4
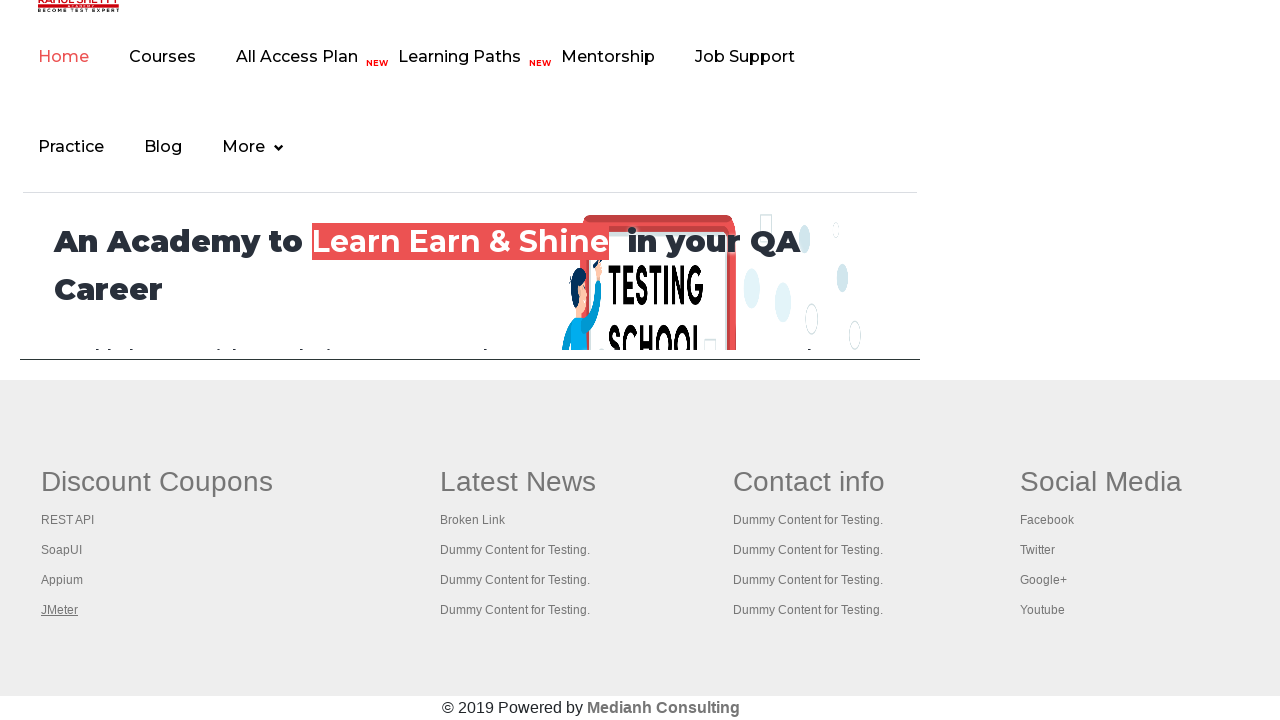

Waited 2 seconds for link 4 to initialize
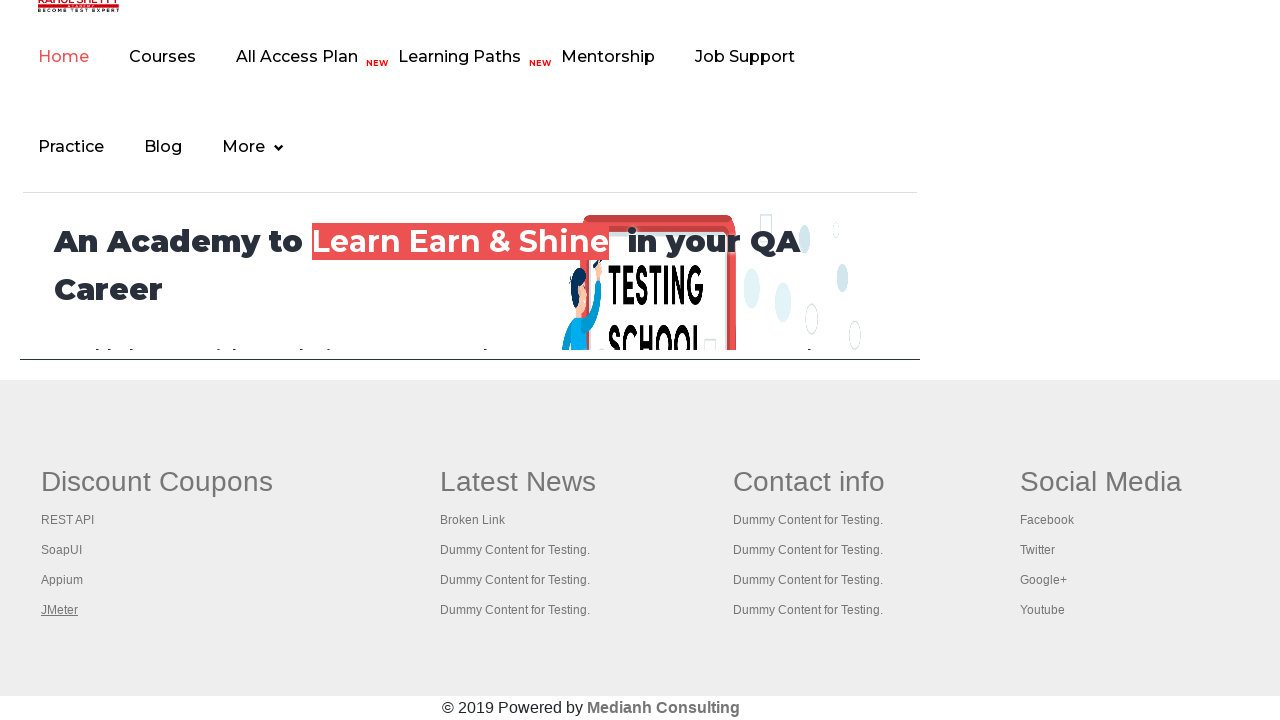

Opened link 5 in a new tab using Ctrl+Click at (518, 482) on xpath=//div[@id='gf-BIG']/table/tbody/tr/td/ul >> a >> nth=5
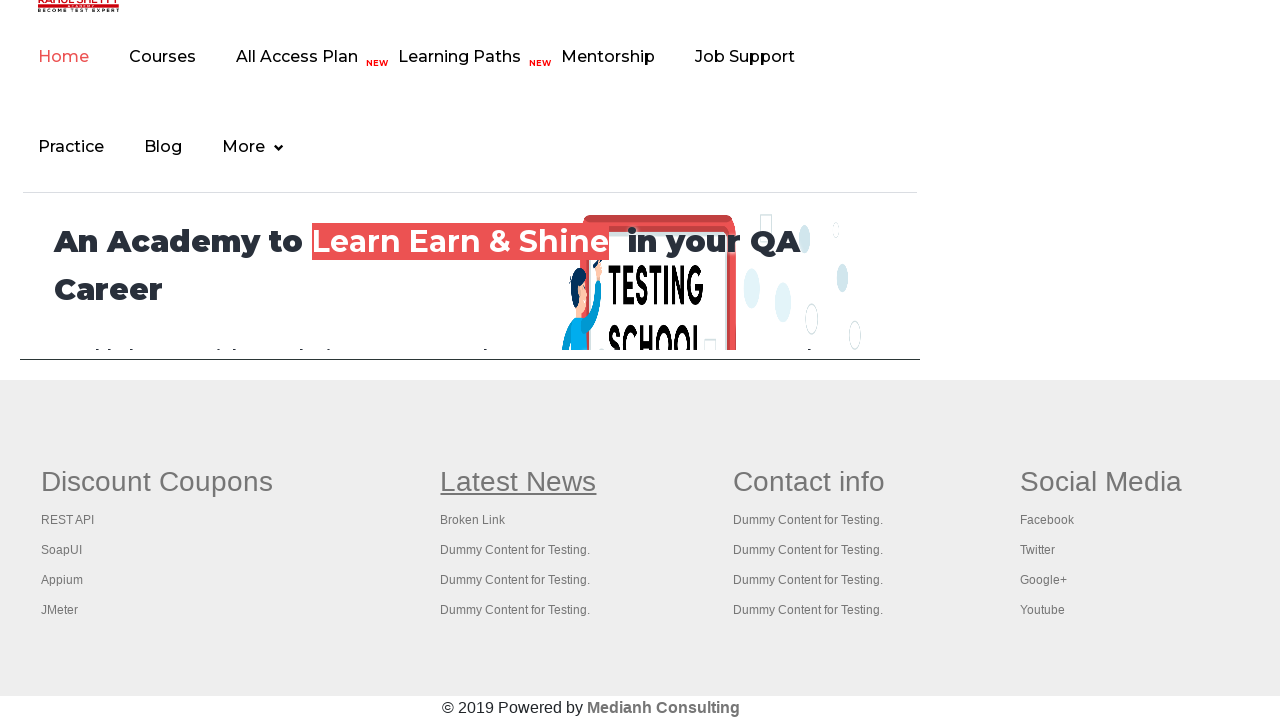

Waited 2 seconds for link 5 to initialize
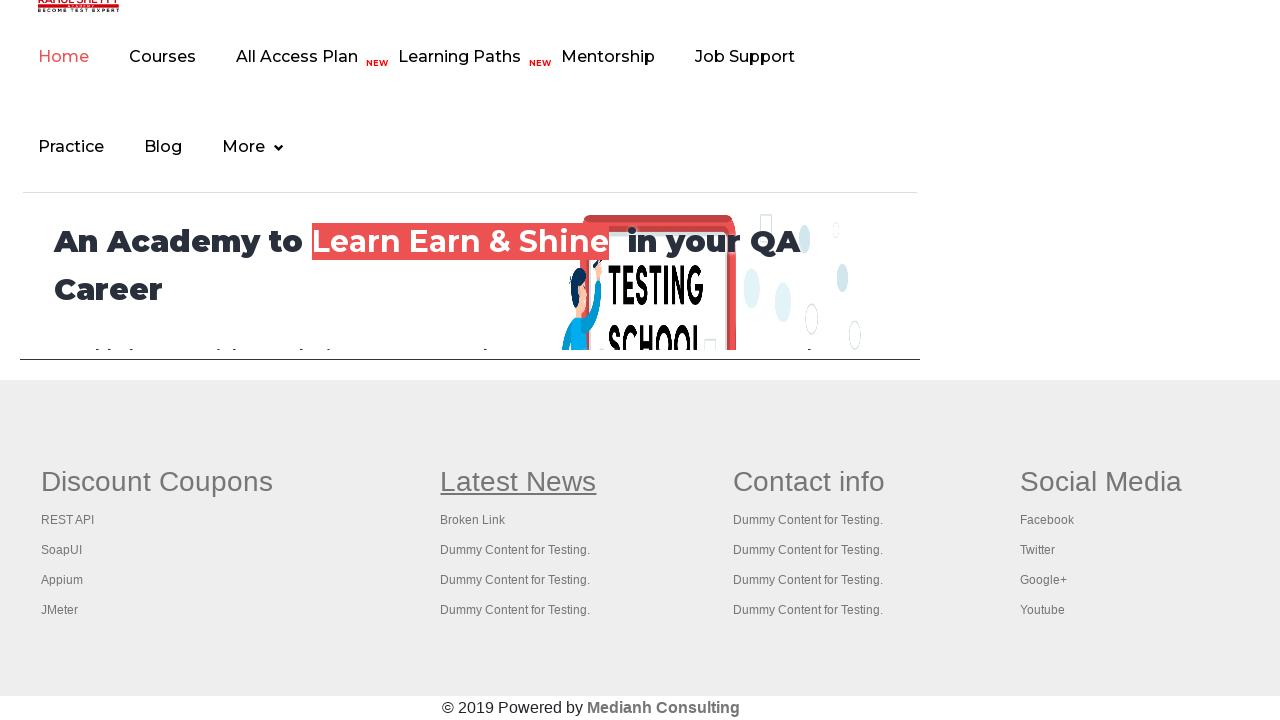

Opened link 6 in a new tab using Ctrl+Click at (473, 520) on xpath=//div[@id='gf-BIG']/table/tbody/tr/td/ul >> a >> nth=6
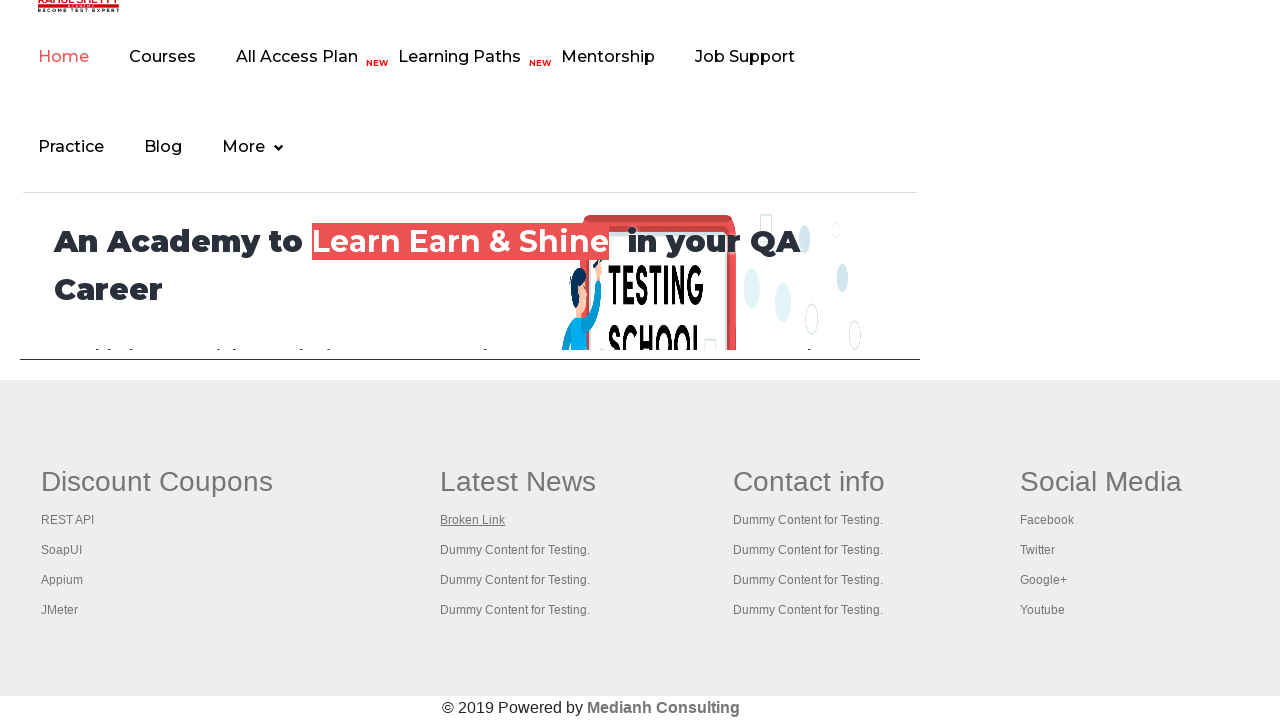

Waited 2 seconds for link 6 to initialize
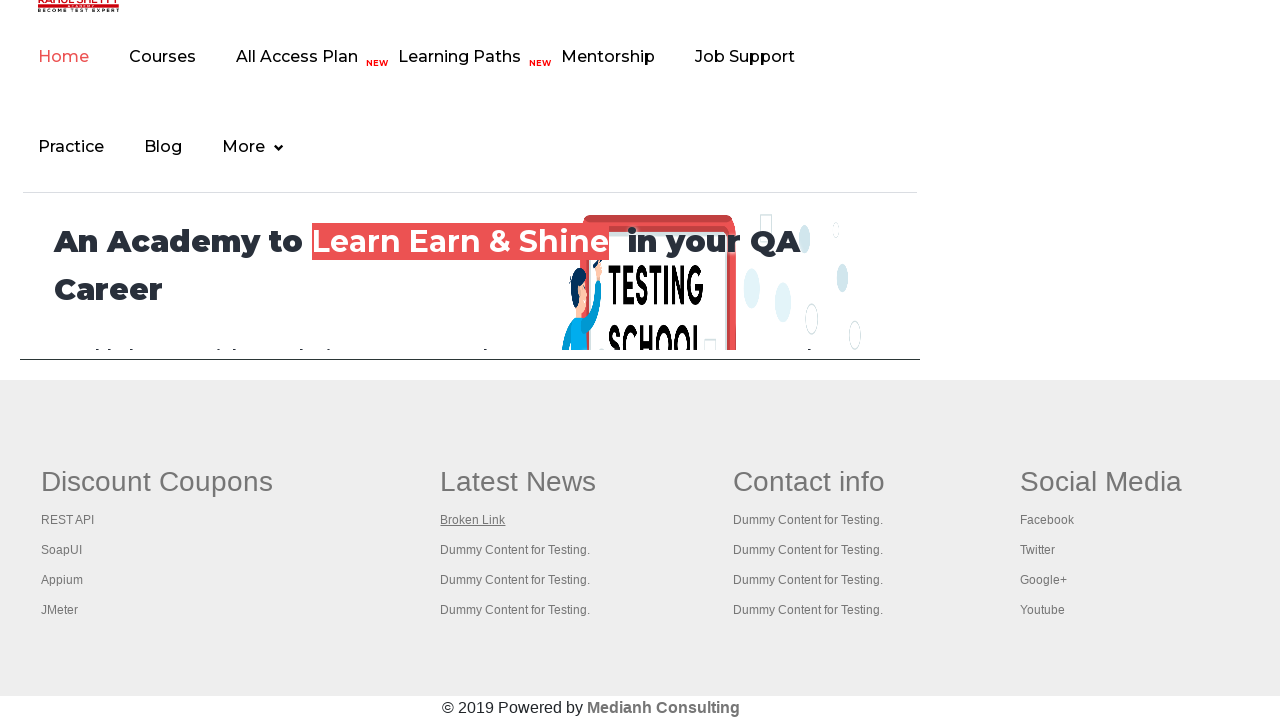

Opened link 7 in a new tab using Ctrl+Click at (515, 550) on xpath=//div[@id='gf-BIG']/table/tbody/tr/td/ul >> a >> nth=7
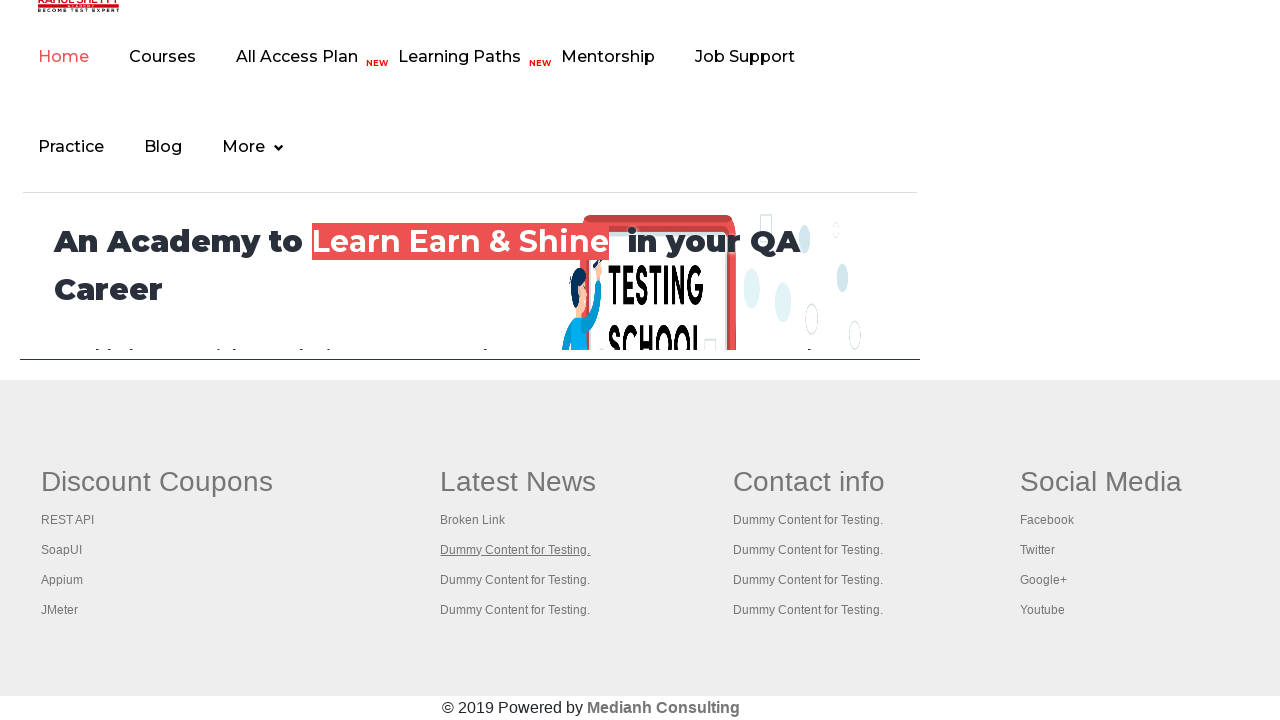

Waited 2 seconds for link 7 to initialize
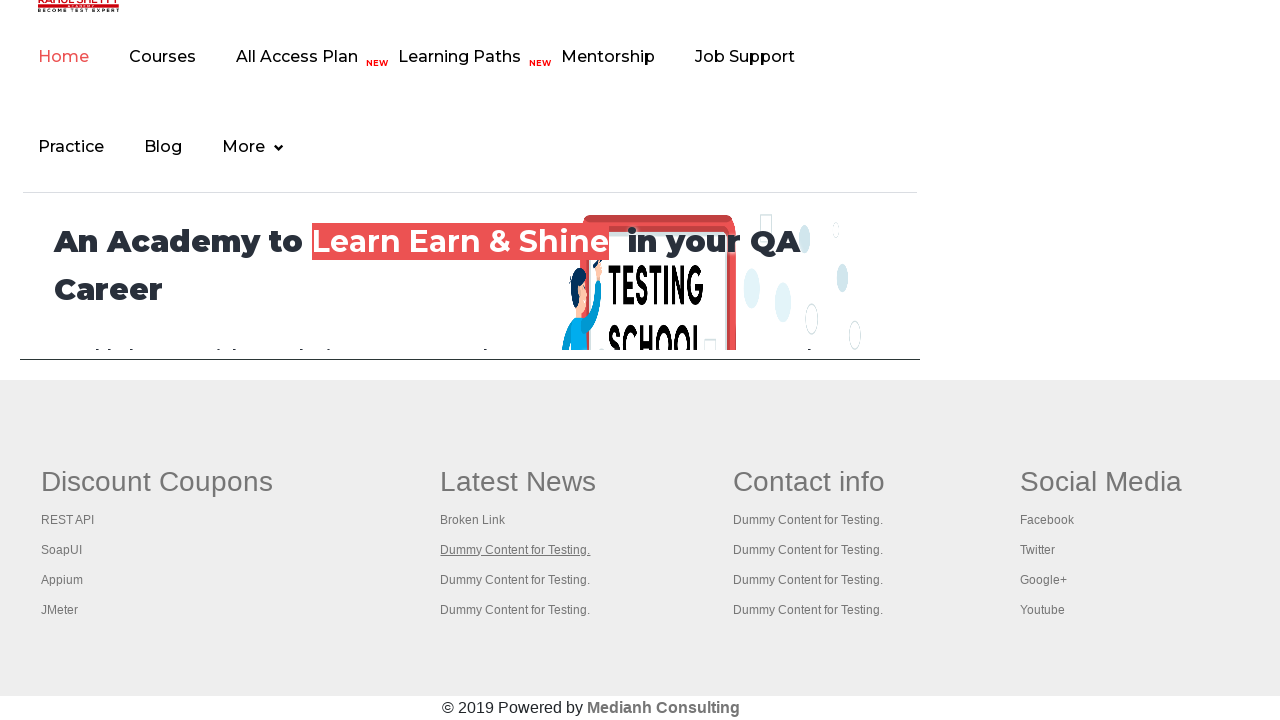

Opened link 8 in a new tab using Ctrl+Click at (515, 580) on xpath=//div[@id='gf-BIG']/table/tbody/tr/td/ul >> a >> nth=8
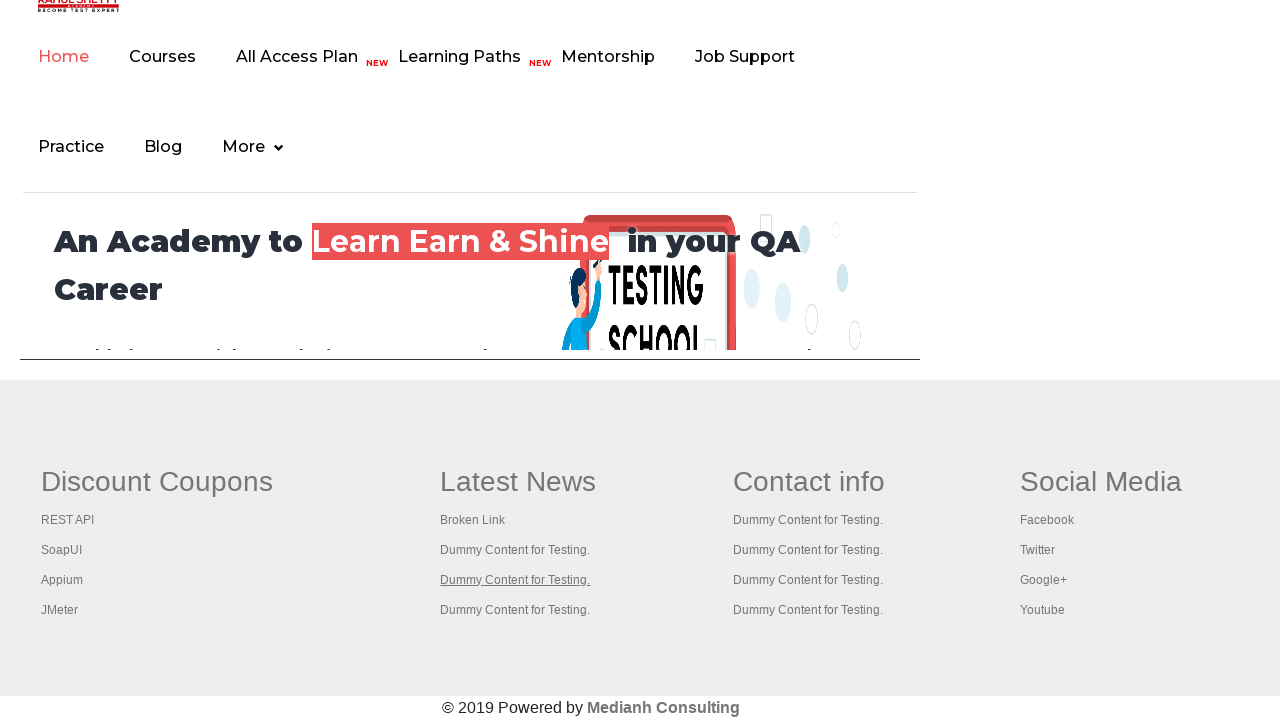

Waited 2 seconds for link 8 to initialize
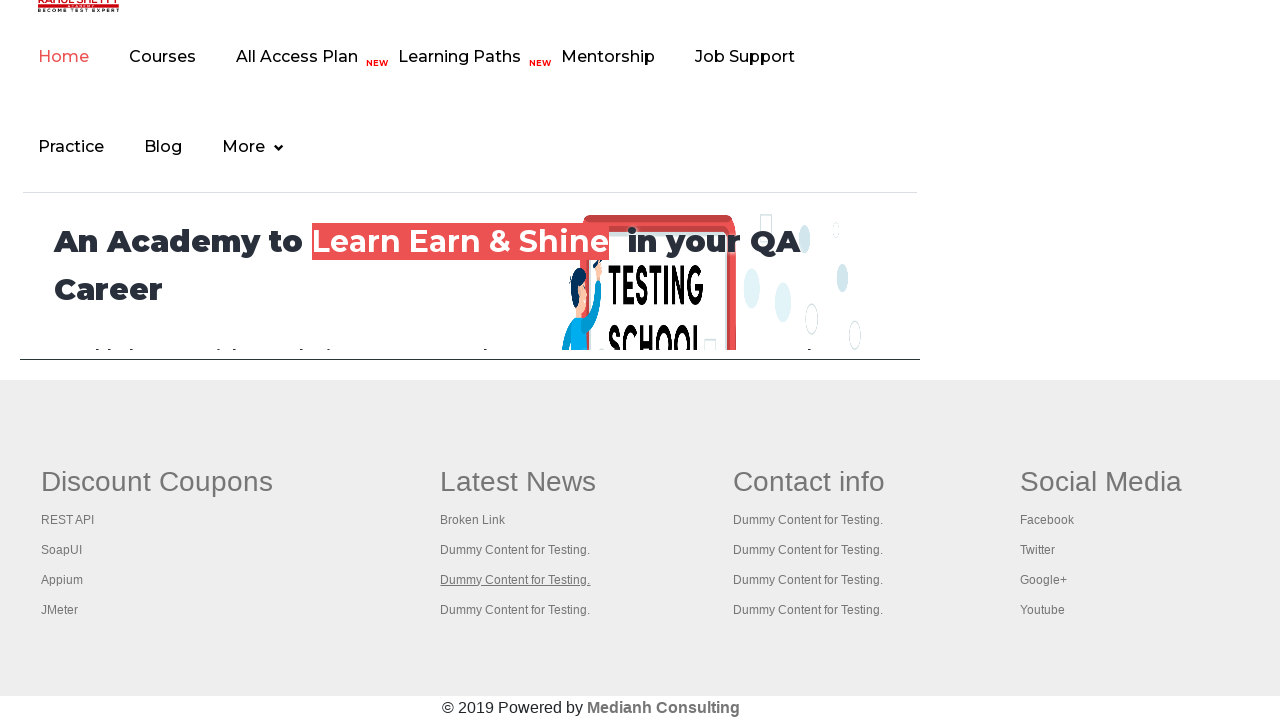

Opened link 9 in a new tab using Ctrl+Click at (515, 610) on xpath=//div[@id='gf-BIG']/table/tbody/tr/td/ul >> a >> nth=9
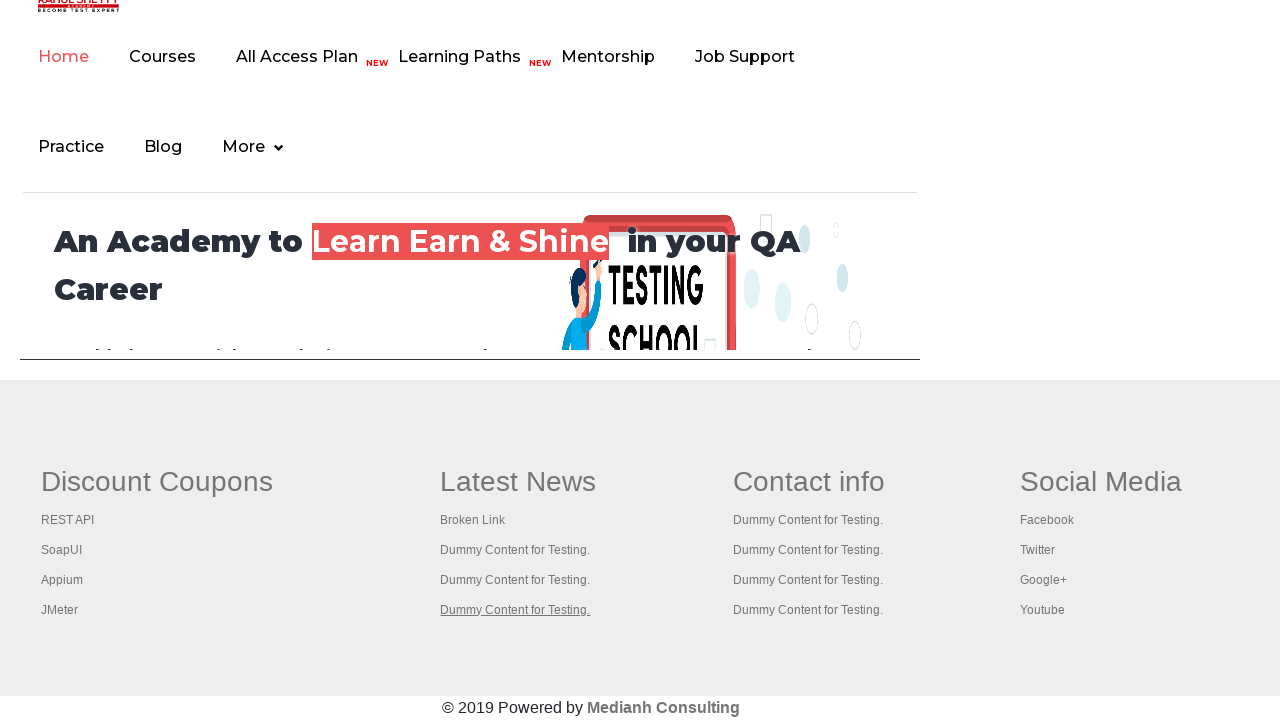

Waited 2 seconds for link 9 to initialize
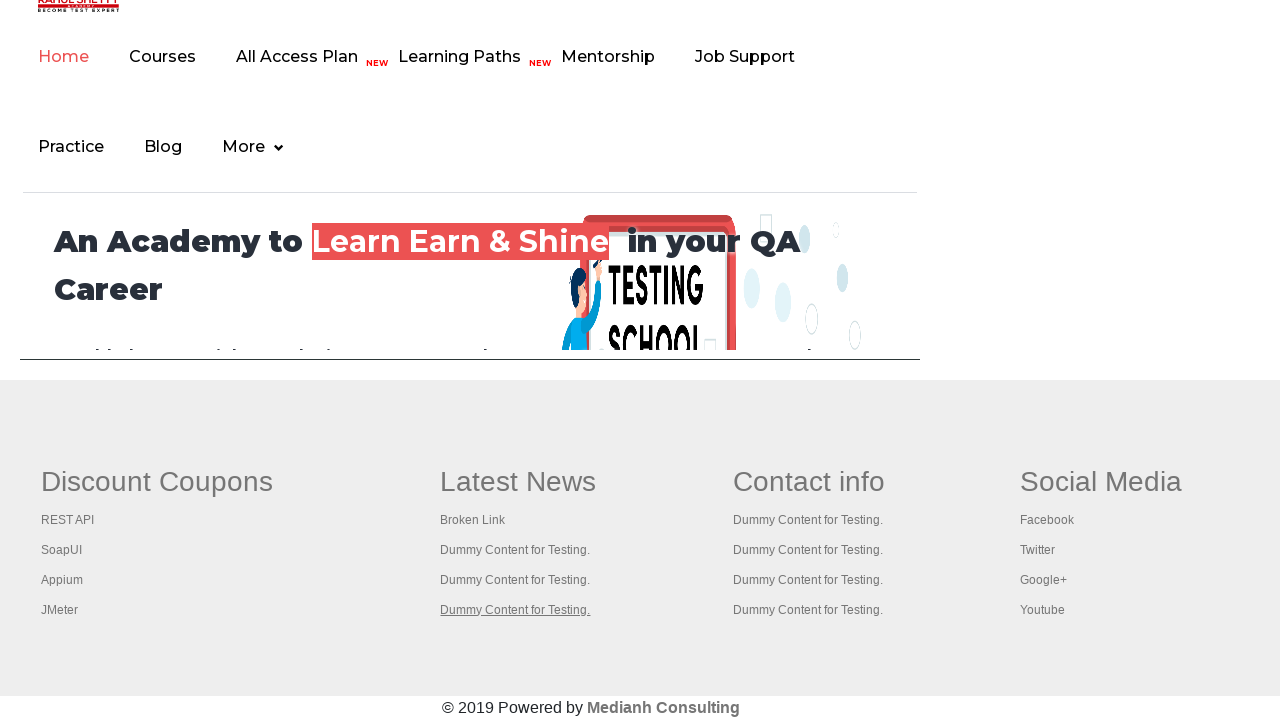

Opened link 10 in a new tab using Ctrl+Click at (809, 482) on xpath=//div[@id='gf-BIG']/table/tbody/tr/td/ul >> a >> nth=10
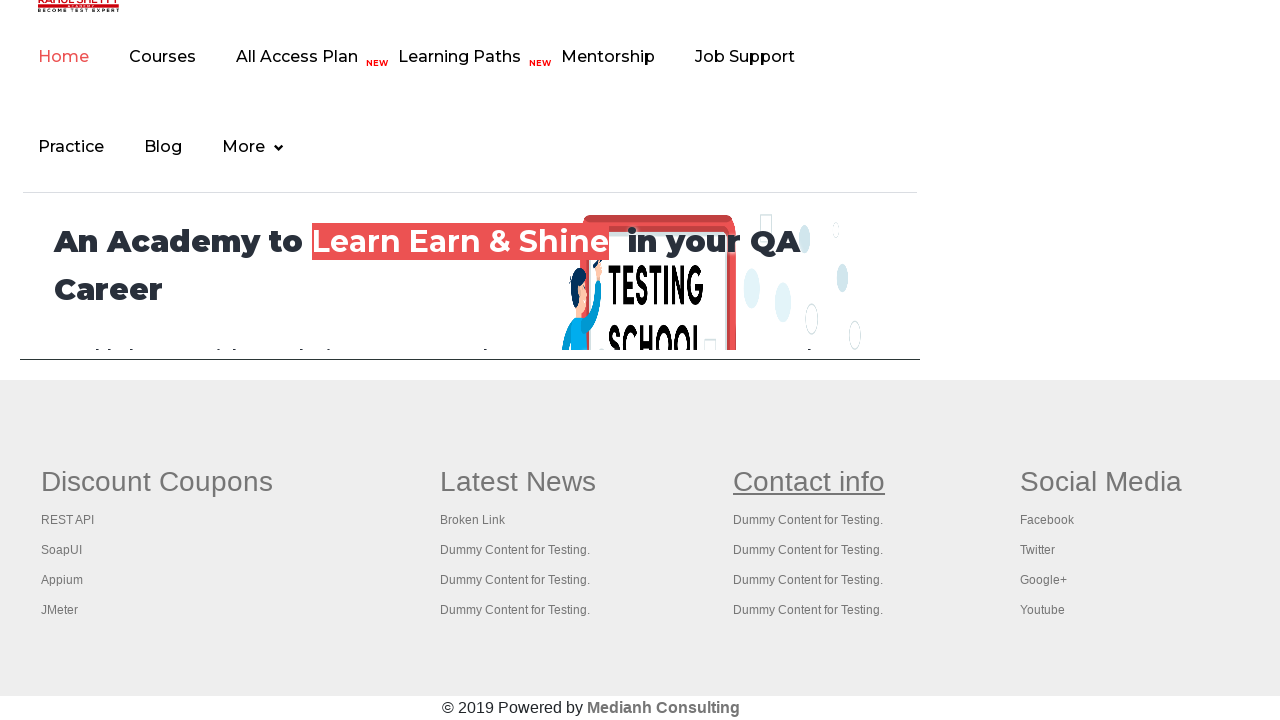

Waited 2 seconds for link 10 to initialize
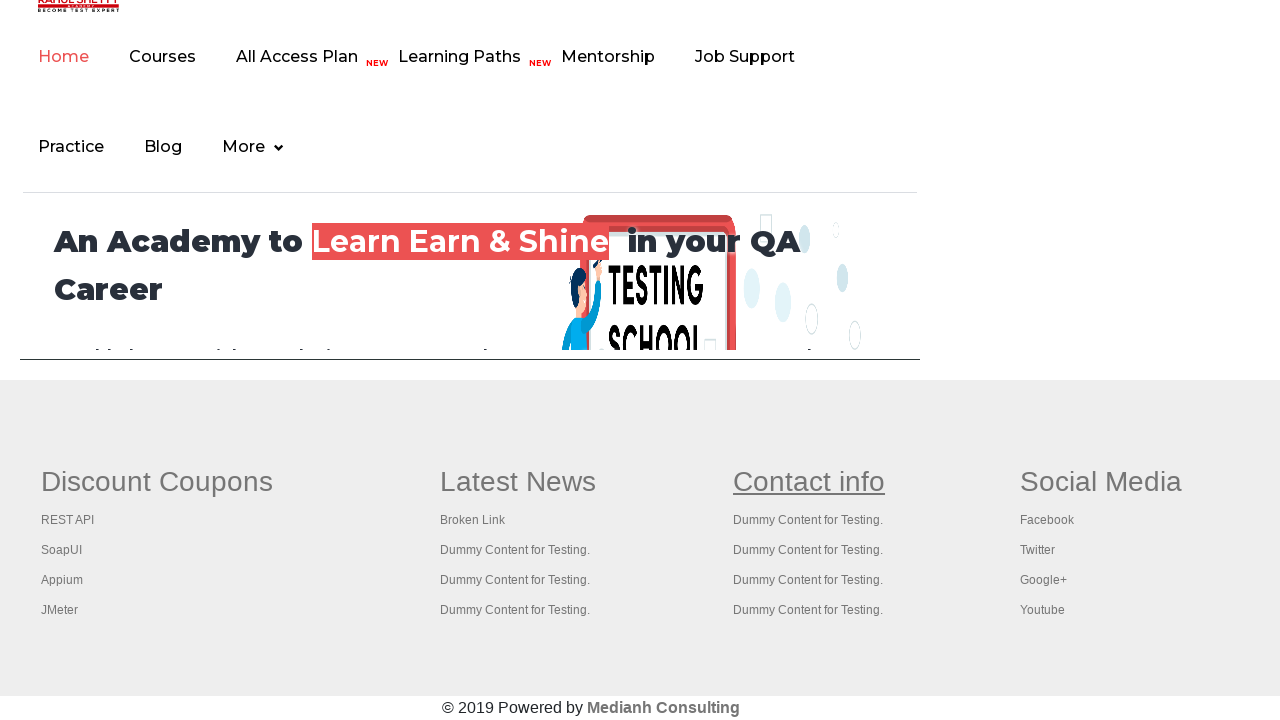

Opened link 11 in a new tab using Ctrl+Click at (808, 520) on xpath=//div[@id='gf-BIG']/table/tbody/tr/td/ul >> a >> nth=11
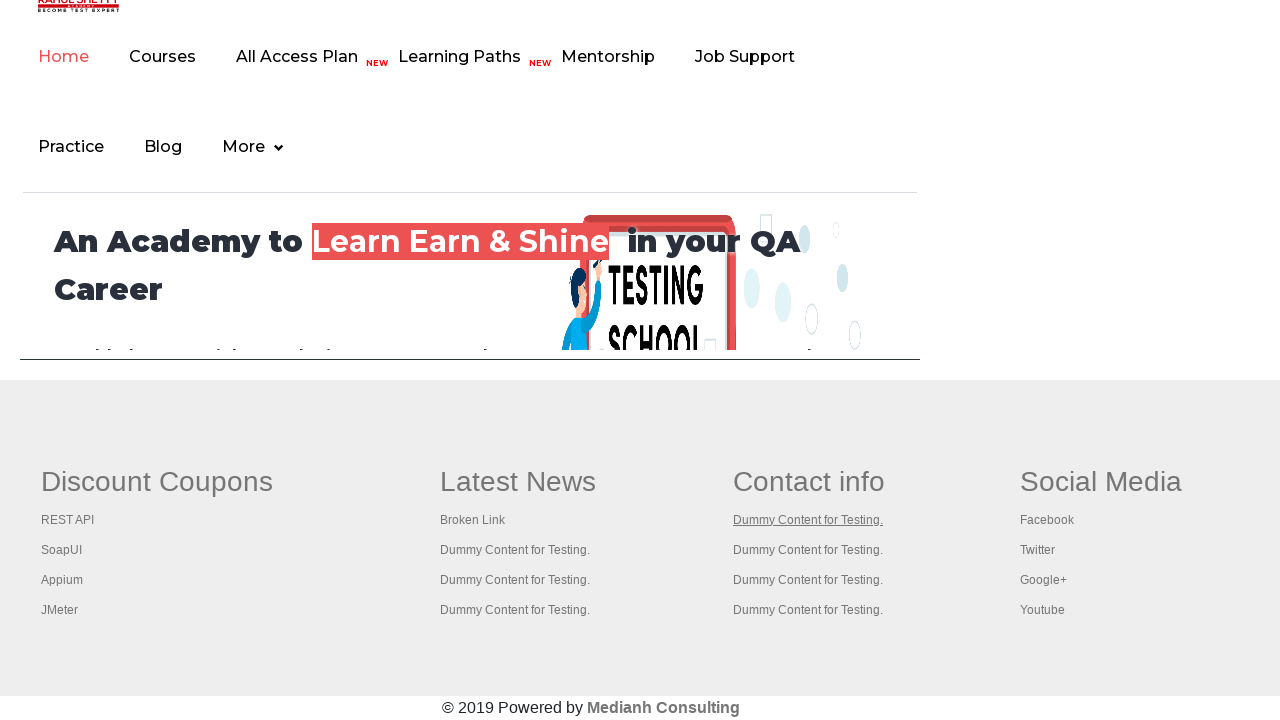

Waited 2 seconds for link 11 to initialize
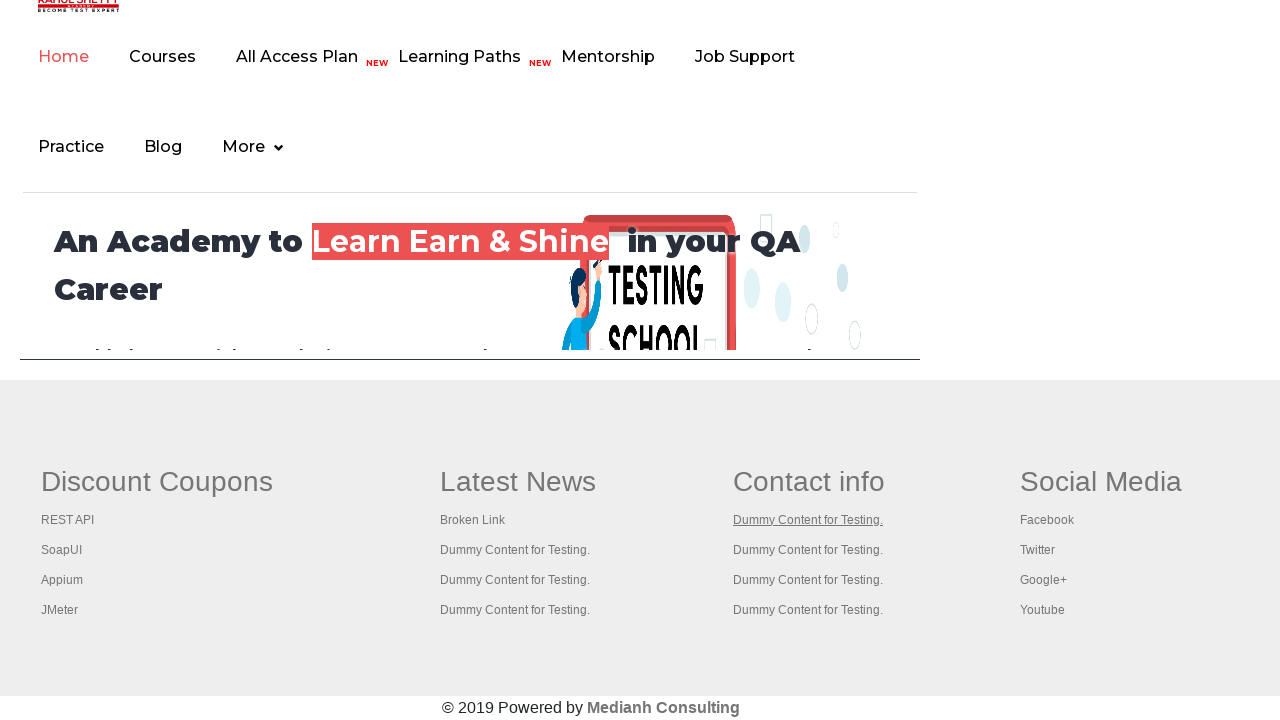

Opened link 12 in a new tab using Ctrl+Click at (808, 550) on xpath=//div[@id='gf-BIG']/table/tbody/tr/td/ul >> a >> nth=12
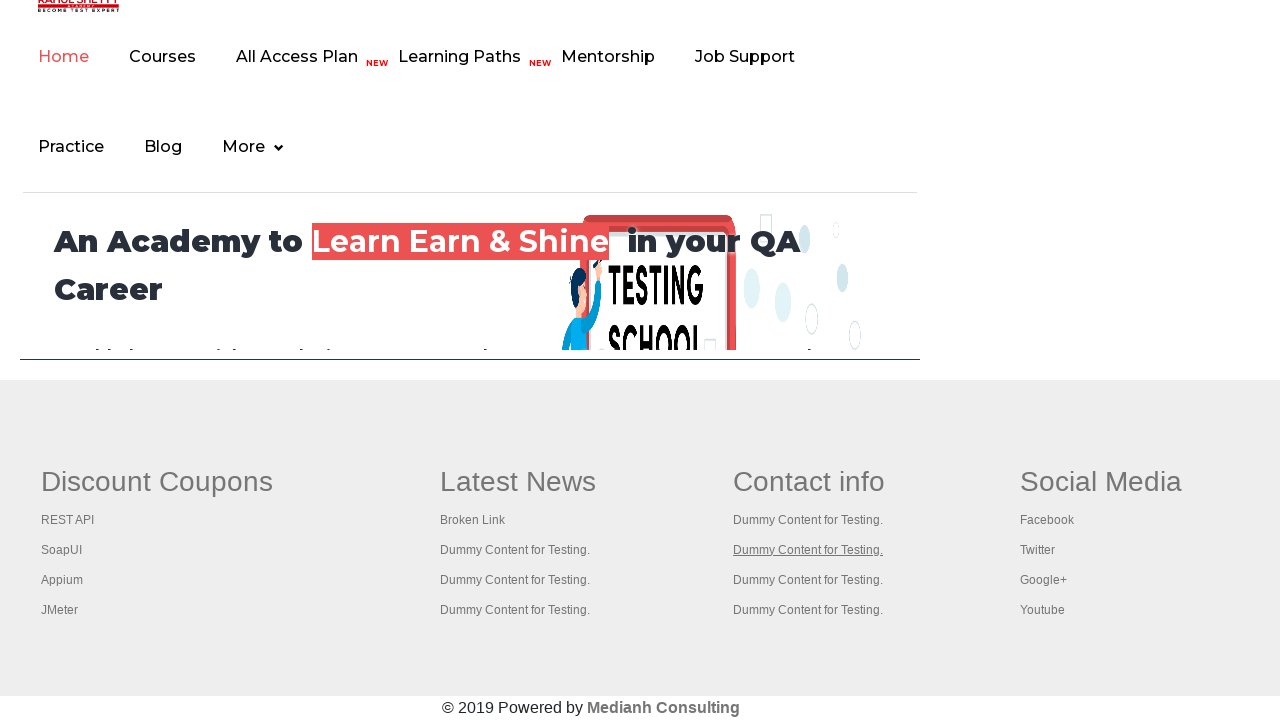

Waited 2 seconds for link 12 to initialize
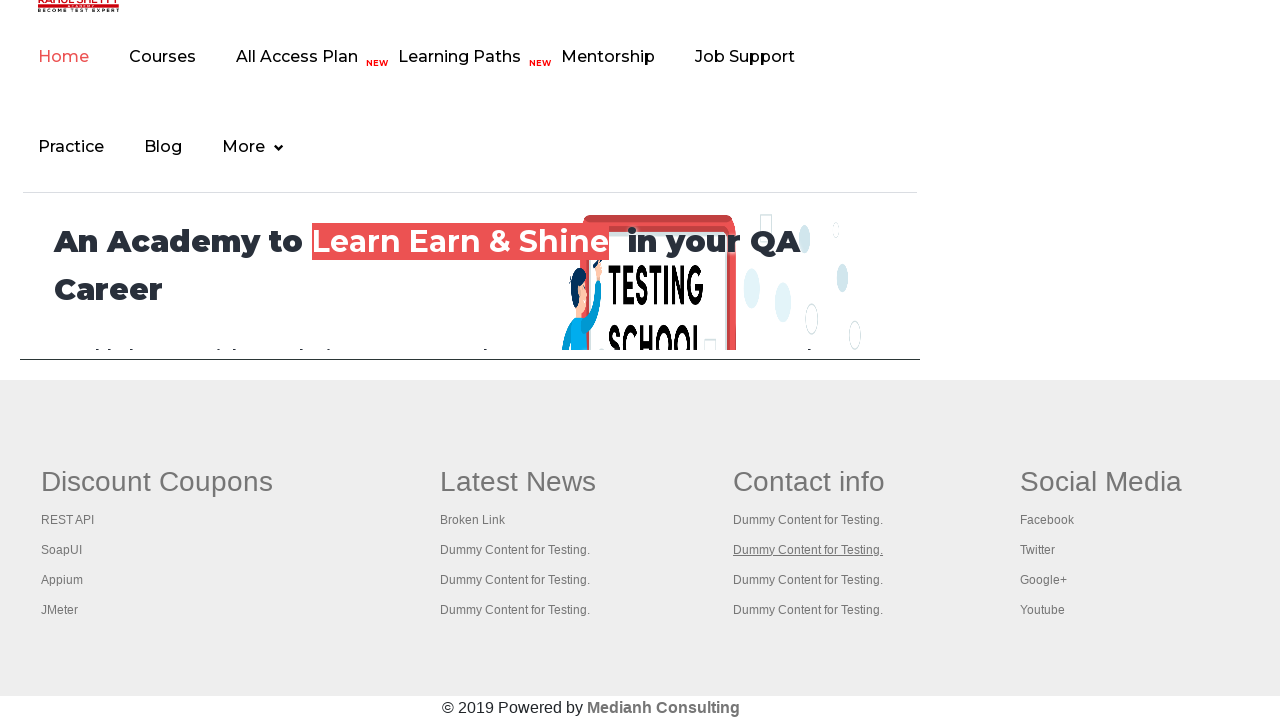

Opened link 13 in a new tab using Ctrl+Click at (808, 580) on xpath=//div[@id='gf-BIG']/table/tbody/tr/td/ul >> a >> nth=13
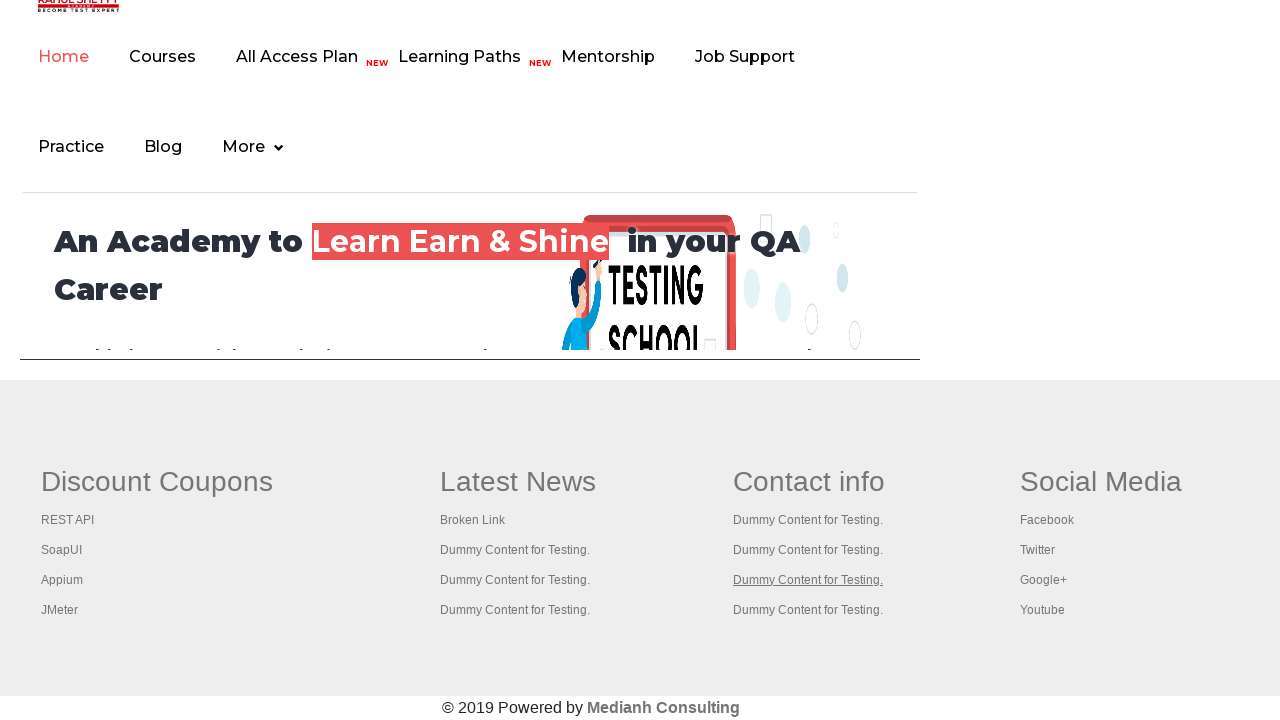

Waited 2 seconds for link 13 to initialize
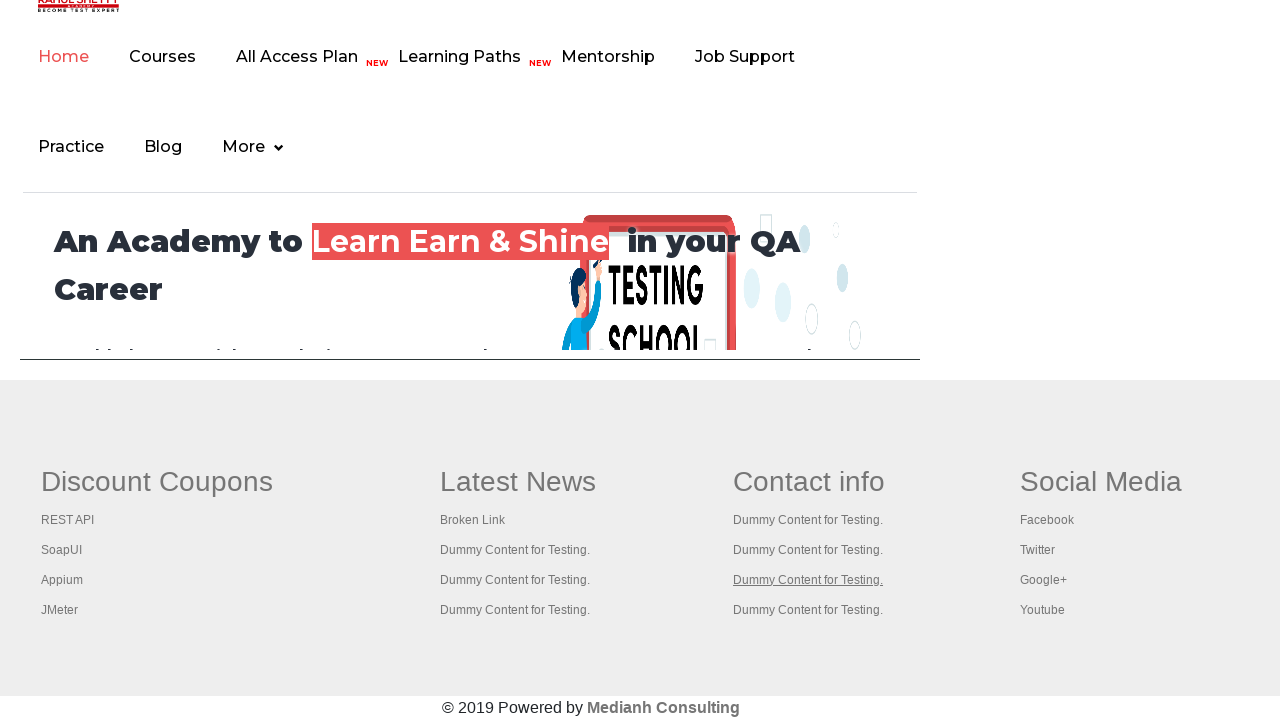

Opened link 14 in a new tab using Ctrl+Click at (808, 610) on xpath=//div[@id='gf-BIG']/table/tbody/tr/td/ul >> a >> nth=14
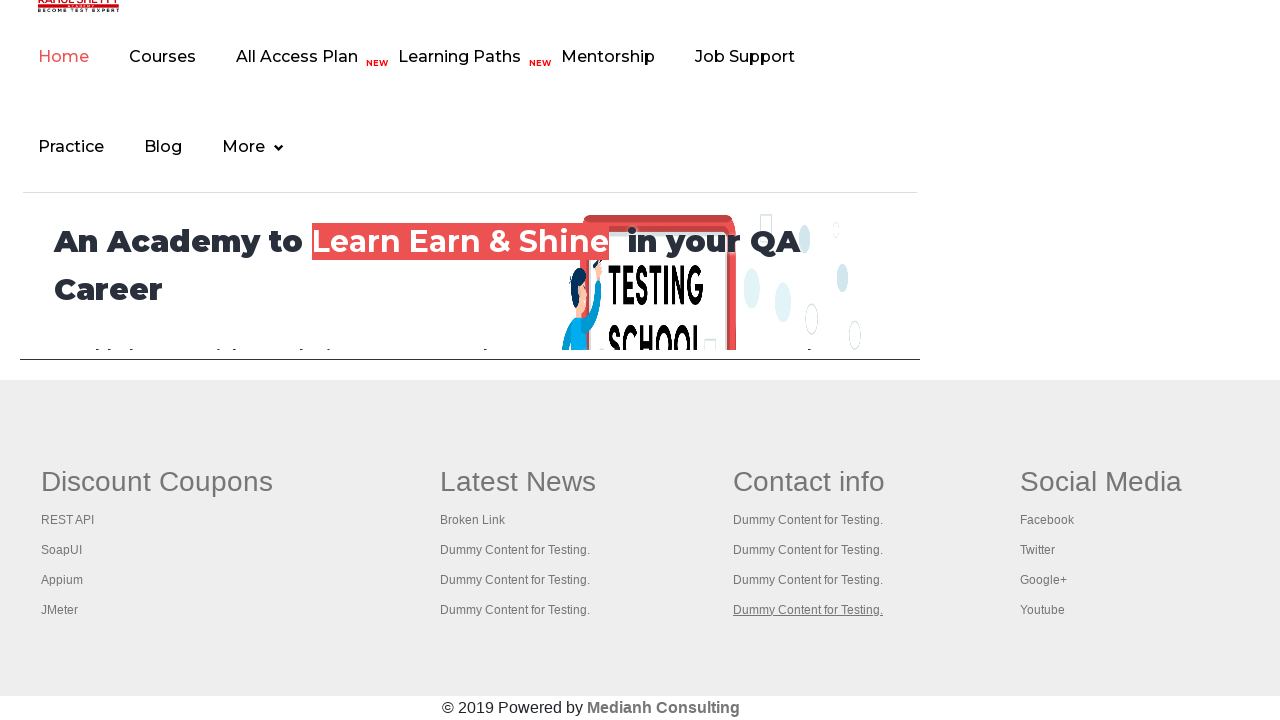

Waited 2 seconds for link 14 to initialize
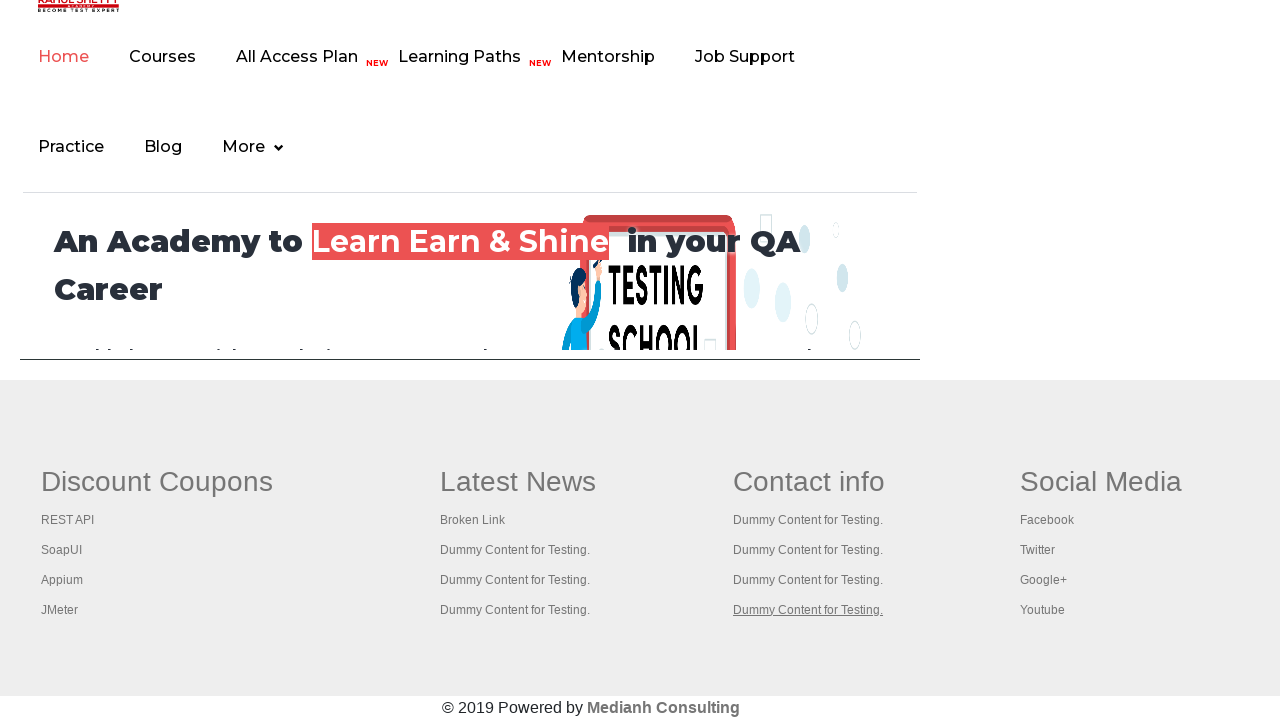

Opened link 15 in a new tab using Ctrl+Click at (1101, 482) on xpath=//div[@id='gf-BIG']/table/tbody/tr/td/ul >> a >> nth=15
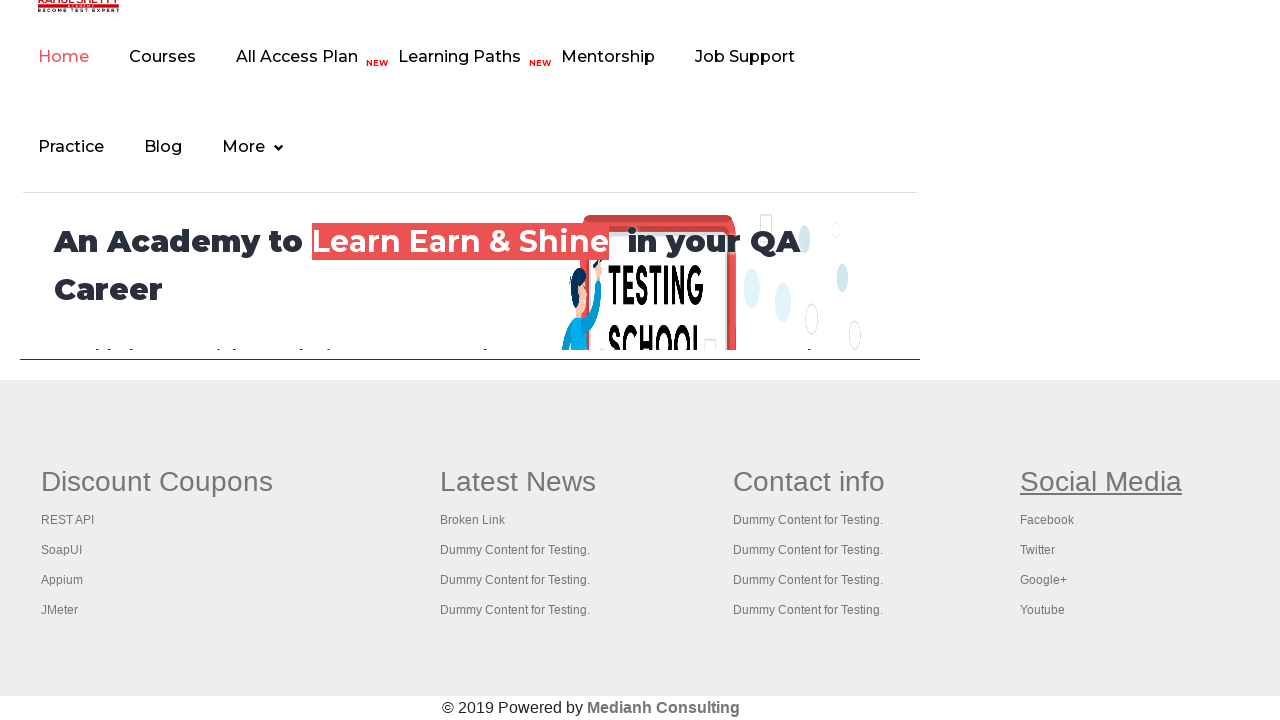

Waited 2 seconds for link 15 to initialize
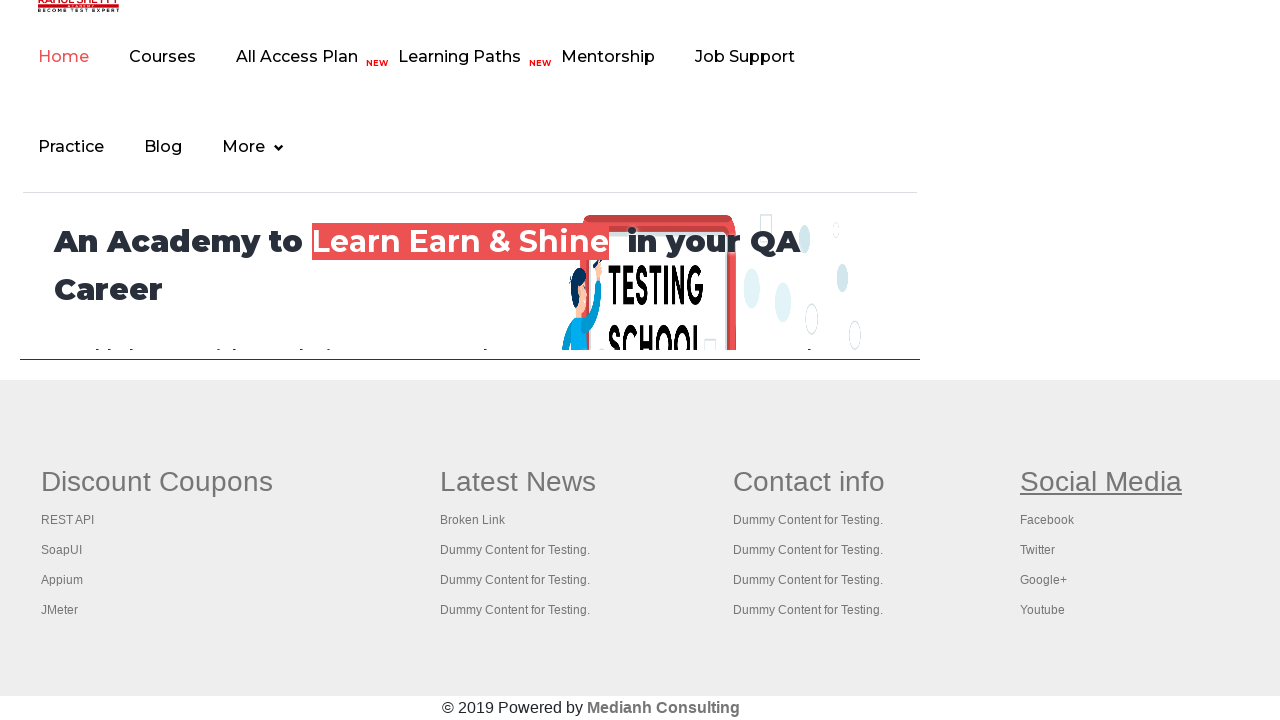

Opened link 16 in a new tab using Ctrl+Click at (1047, 520) on xpath=//div[@id='gf-BIG']/table/tbody/tr/td/ul >> a >> nth=16
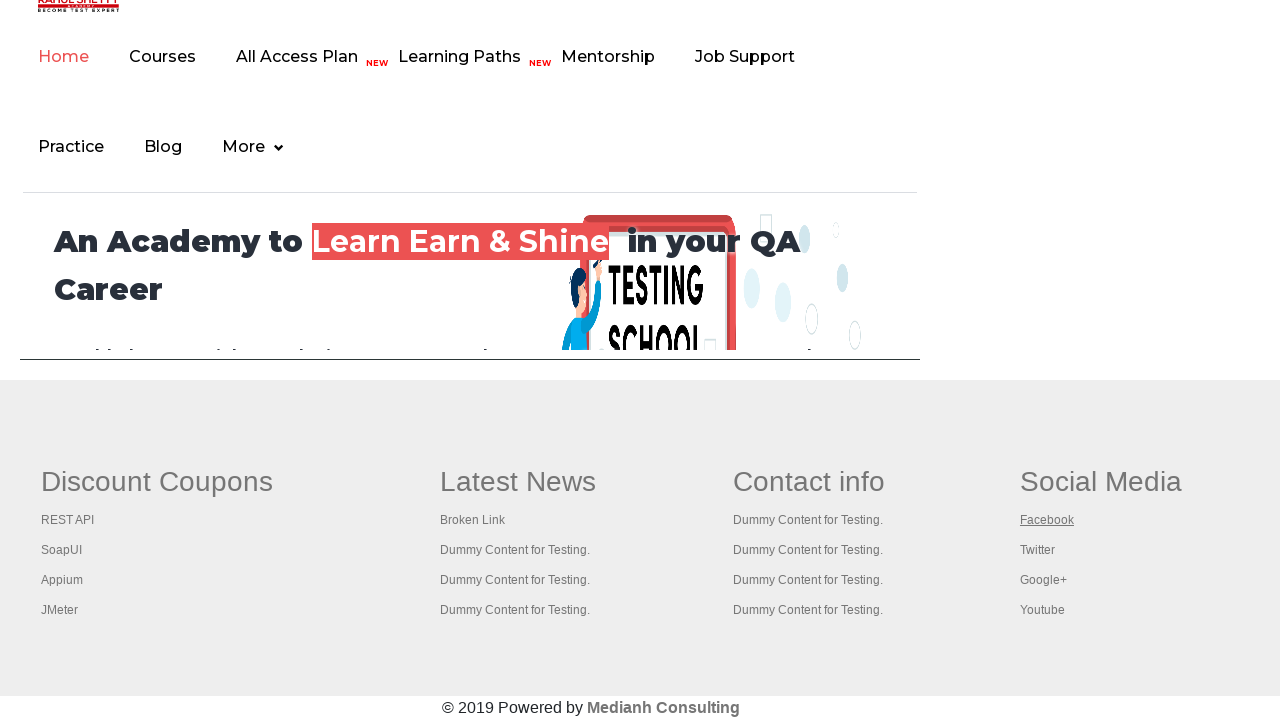

Waited 2 seconds for link 16 to initialize
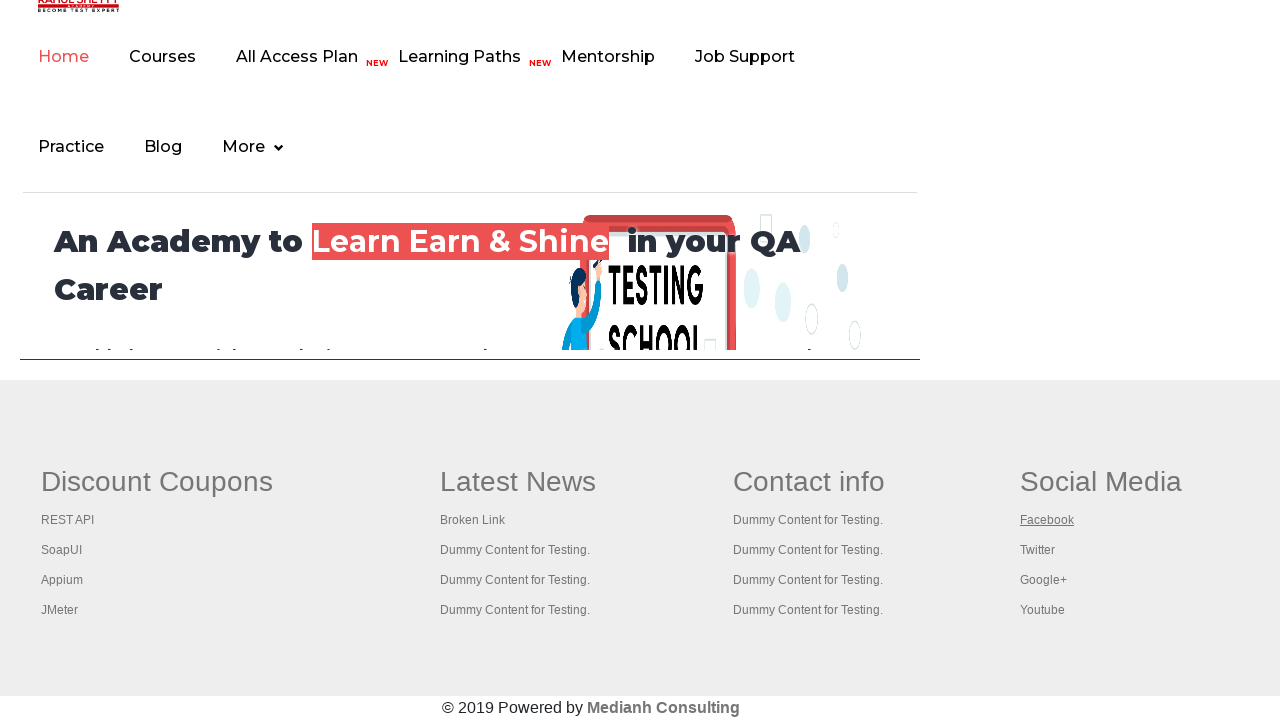

Opened link 17 in a new tab using Ctrl+Click at (1037, 550) on xpath=//div[@id='gf-BIG']/table/tbody/tr/td/ul >> a >> nth=17
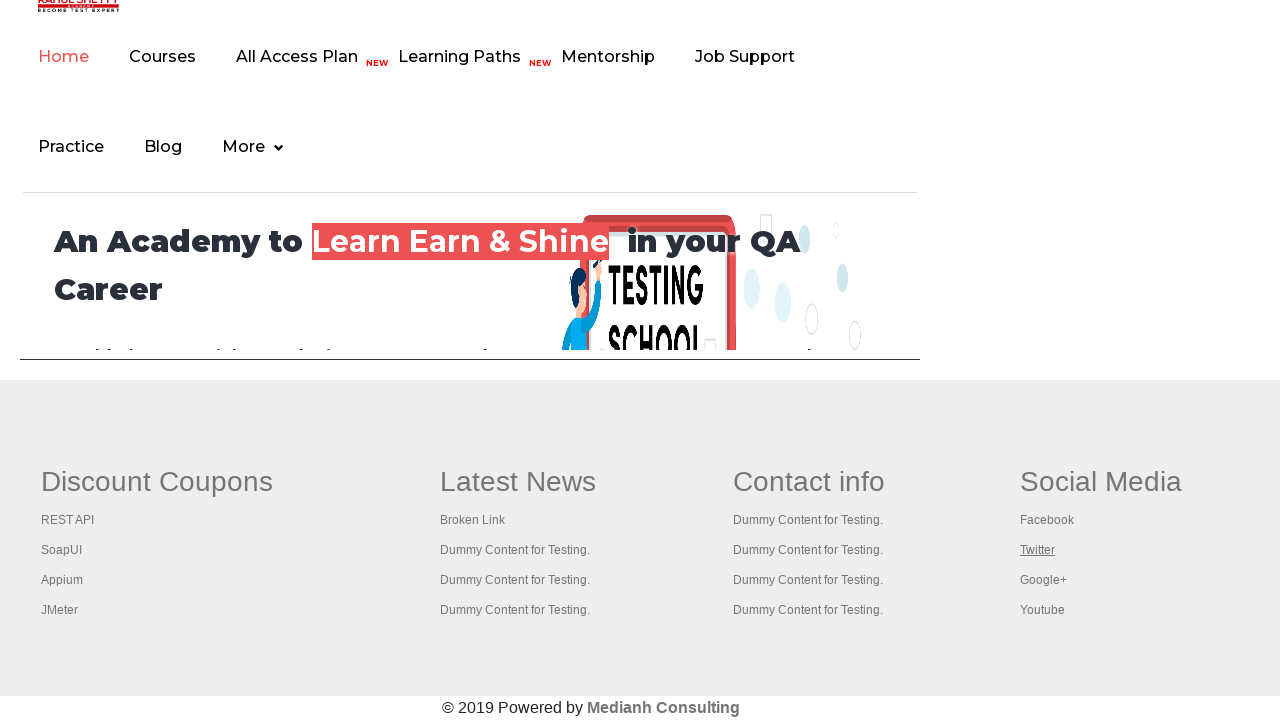

Waited 2 seconds for link 17 to initialize
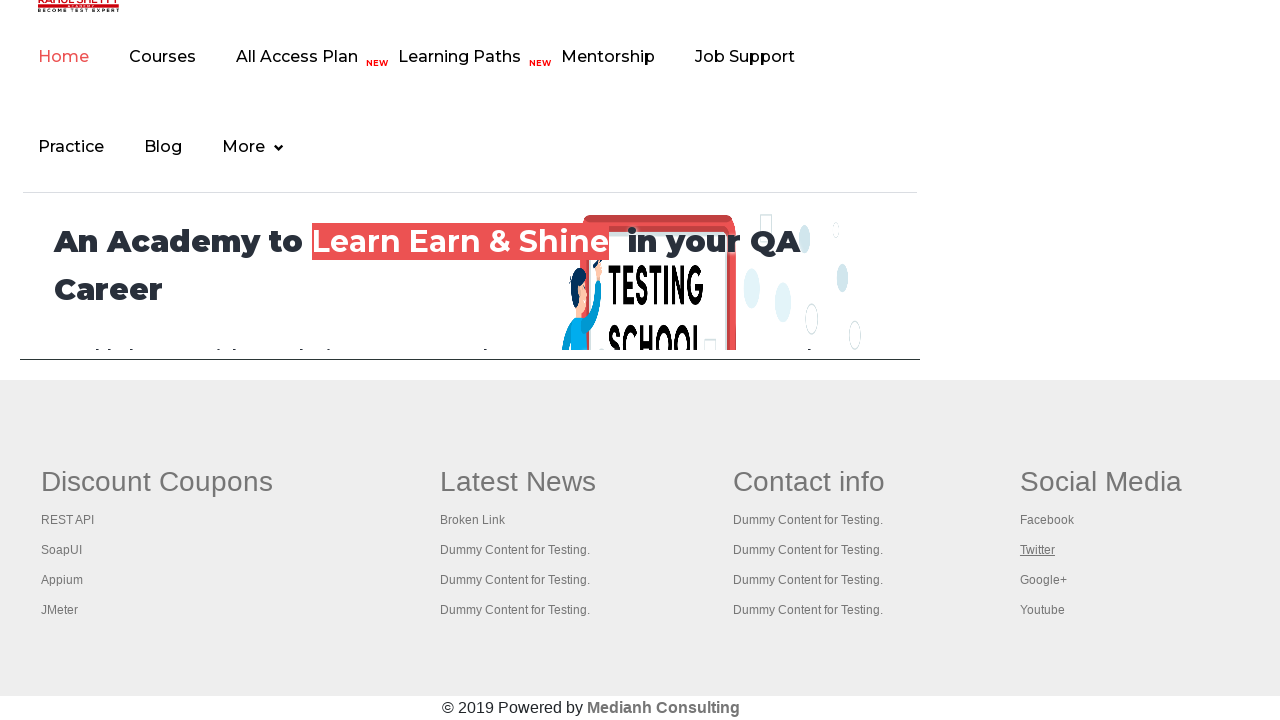

Opened link 18 in a new tab using Ctrl+Click at (1043, 580) on xpath=//div[@id='gf-BIG']/table/tbody/tr/td/ul >> a >> nth=18
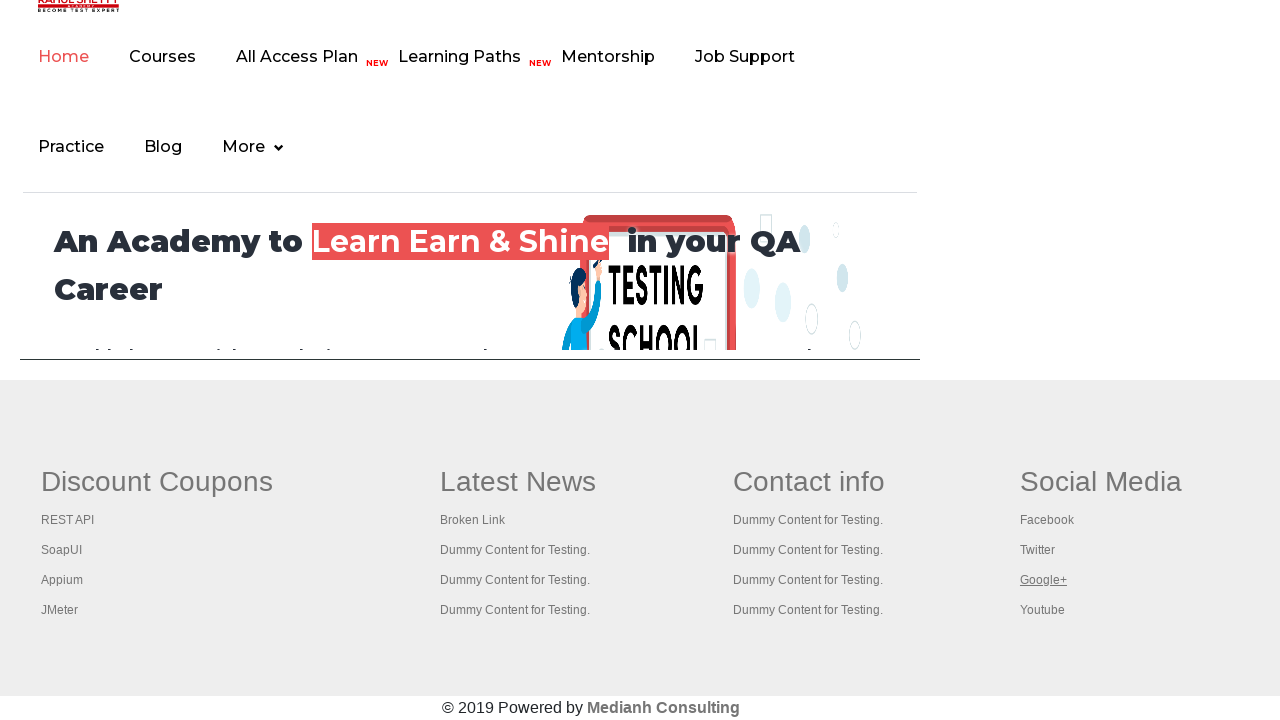

Waited 2 seconds for link 18 to initialize
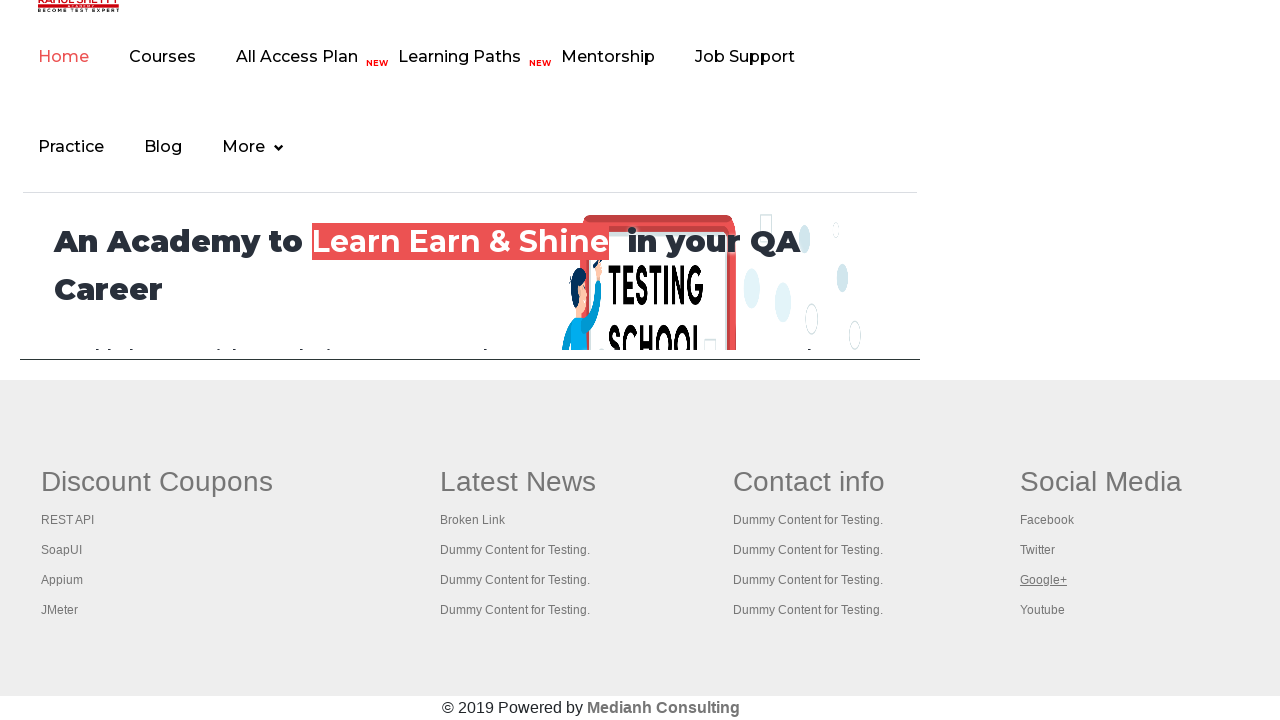

Opened link 19 in a new tab using Ctrl+Click at (1042, 610) on xpath=//div[@id='gf-BIG']/table/tbody/tr/td/ul >> a >> nth=19
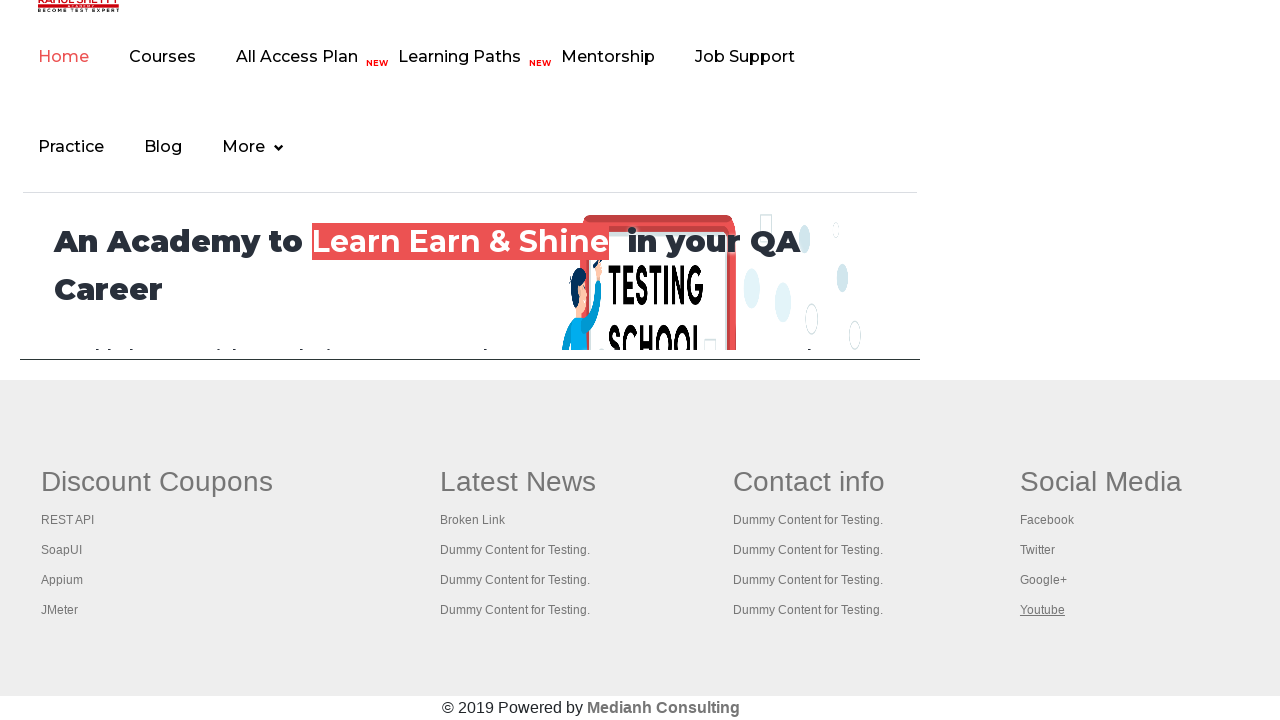

Waited 2 seconds for link 19 to initialize
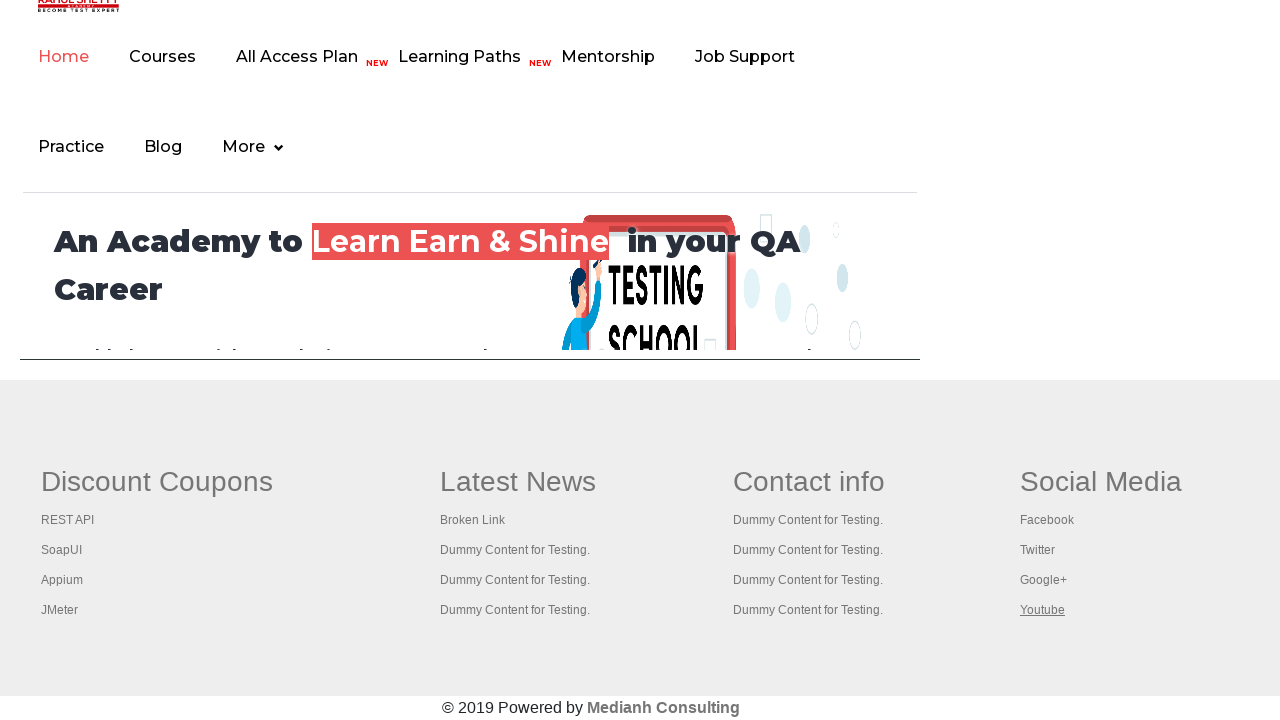

Retrieved all 20 opened tabs from the browser context
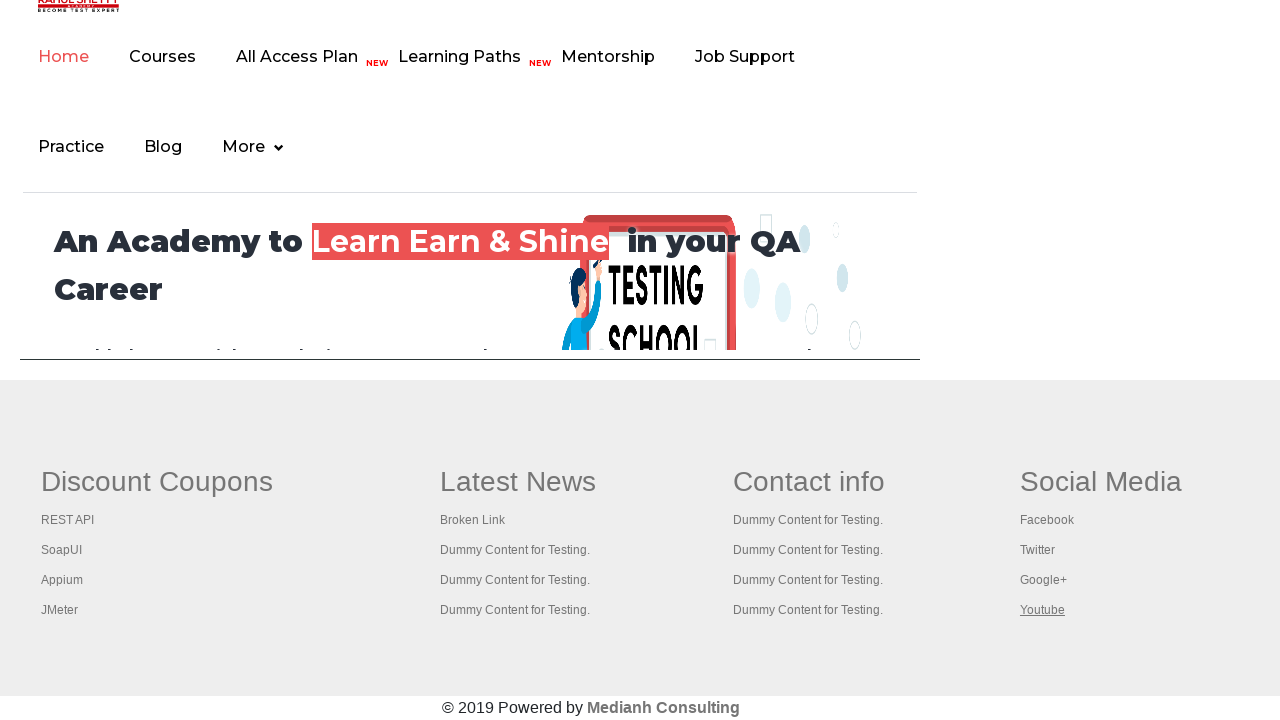

Waited for tab to reach 'domcontentloaded' state - Title: Practice Page
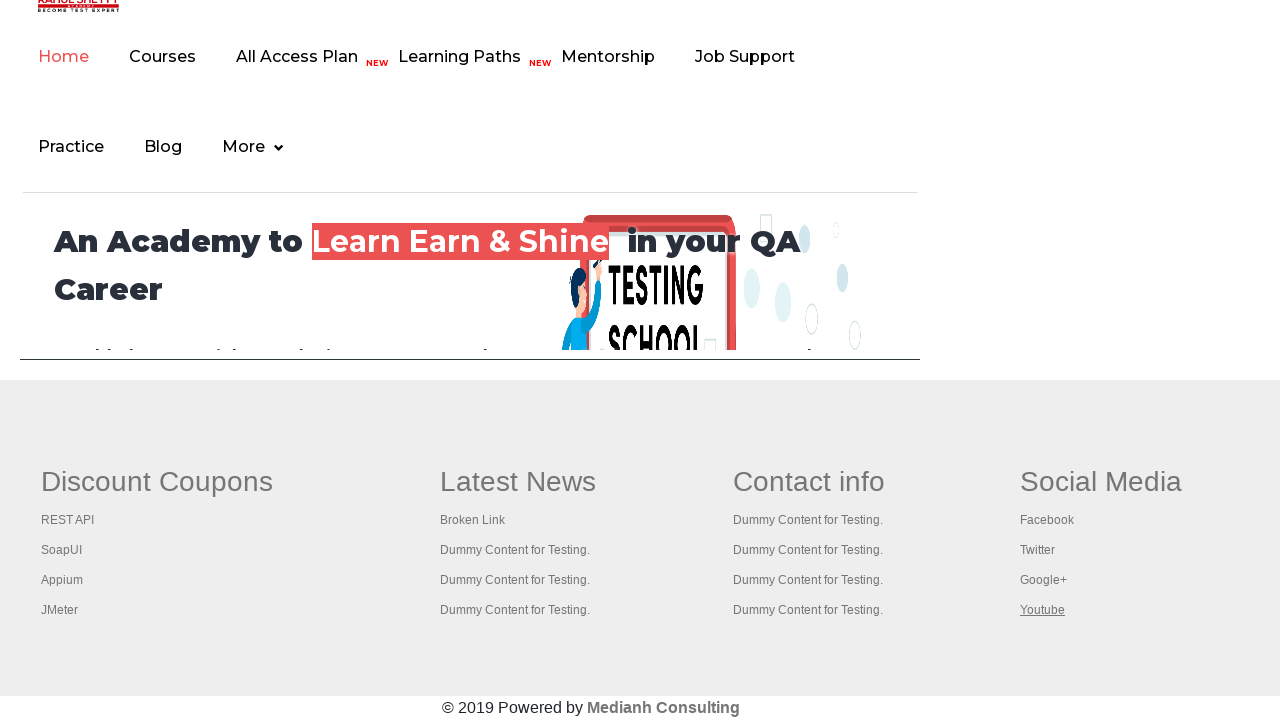

Waited for tab to reach 'domcontentloaded' state - Title: REST API Tutorial
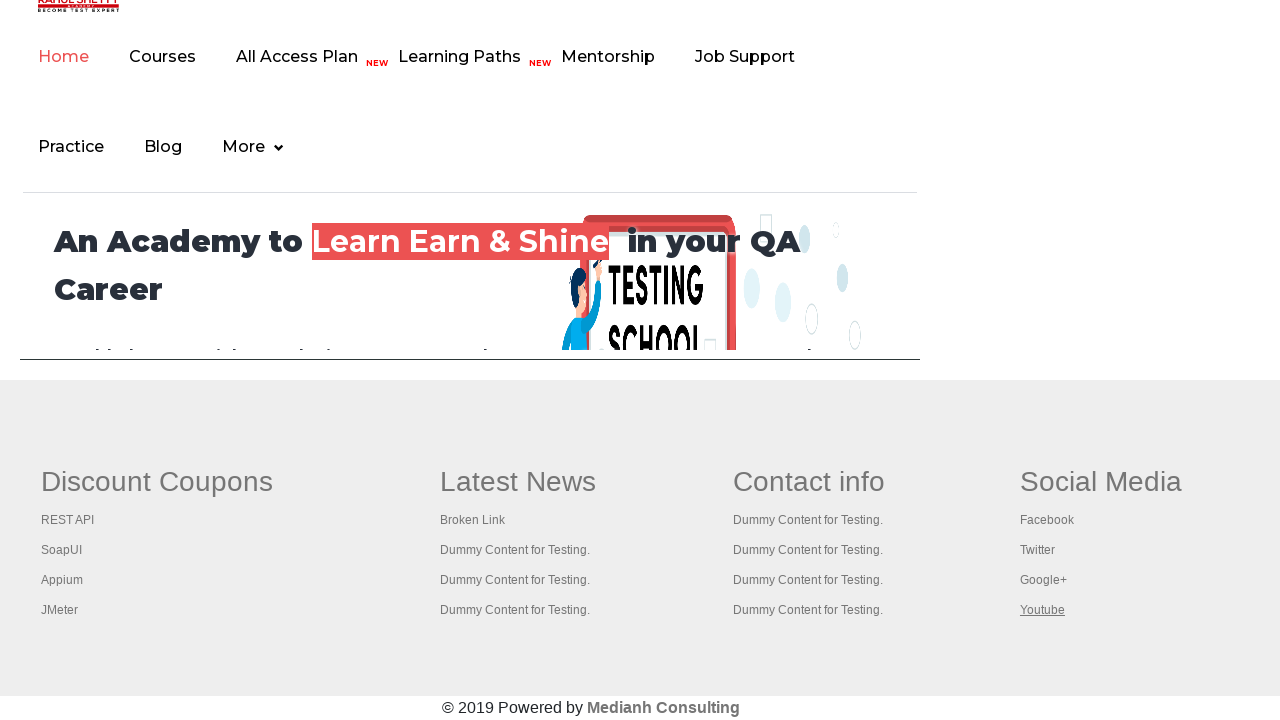

Waited for tab to reach 'domcontentloaded' state - Title: The World’s Most Popular API Testing Tool | SoapUI
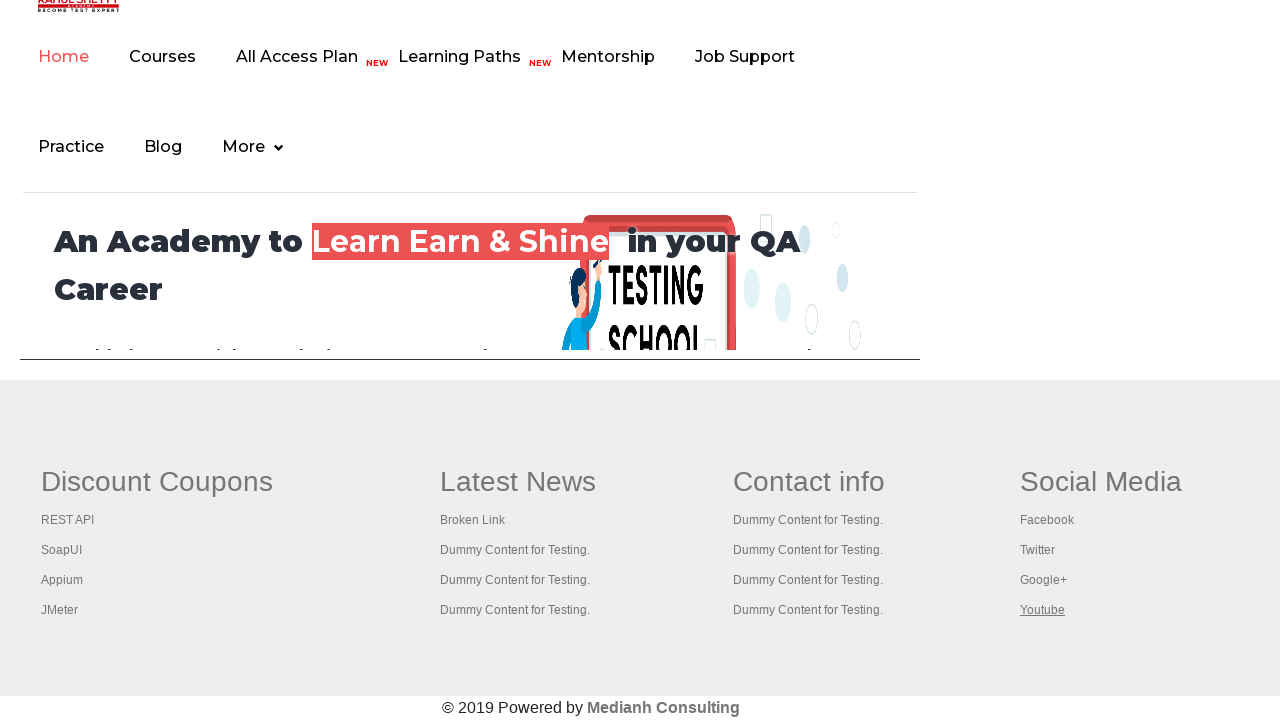

Waited for tab to reach 'domcontentloaded' state - Title: Appium tutorial for Mobile Apps testing | RahulShetty Academy | Rahul
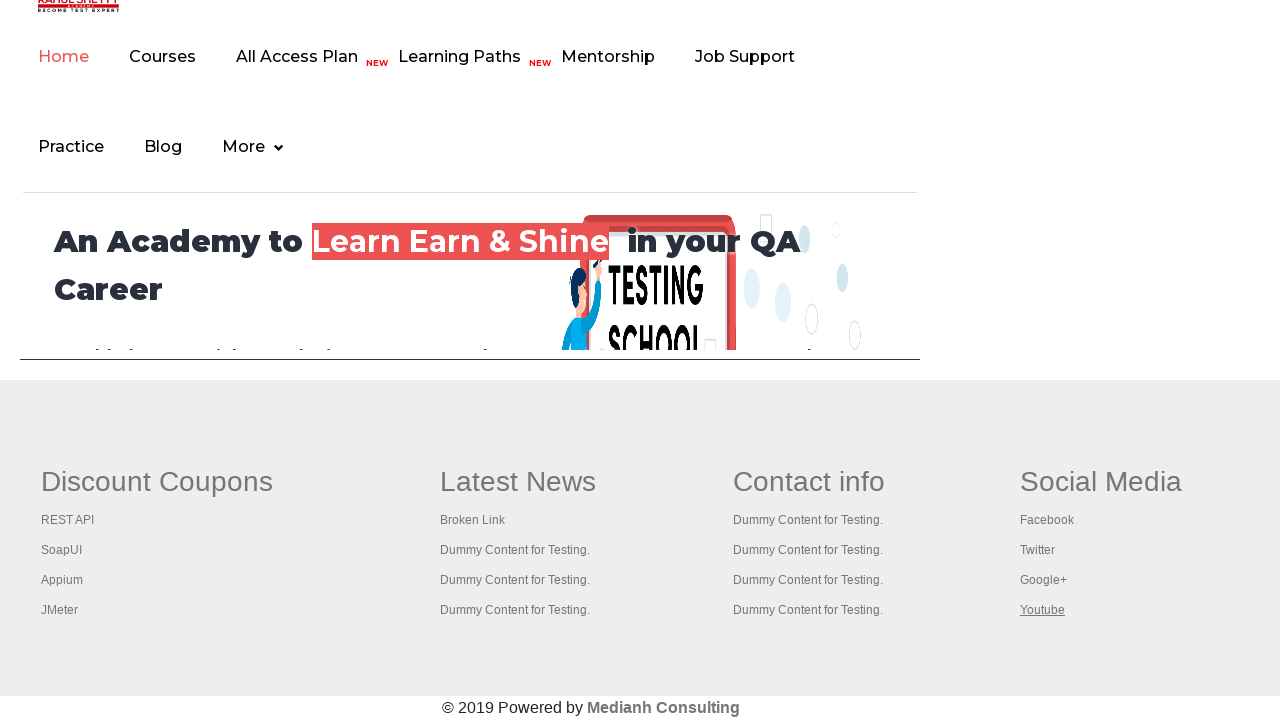

Waited for tab to reach 'domcontentloaded' state - Title: Apache JMeter - Apache JMeter™
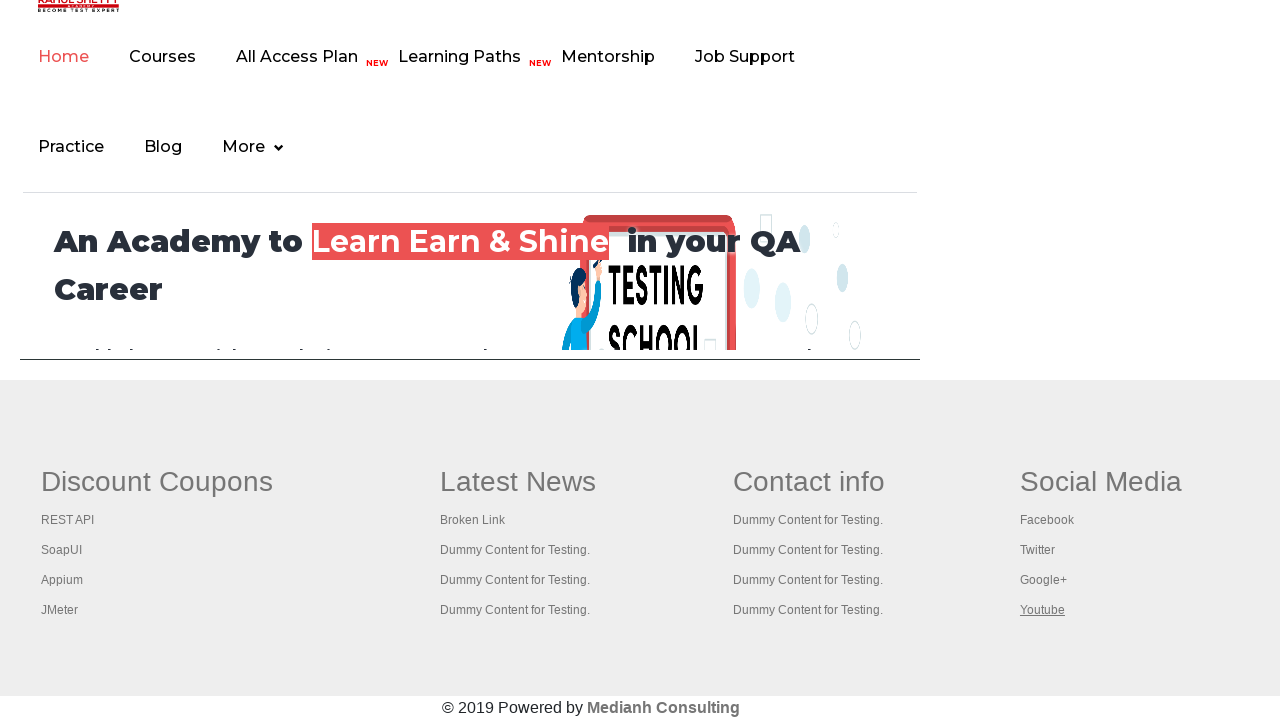

Waited for tab to reach 'domcontentloaded' state - Title: Practice Page
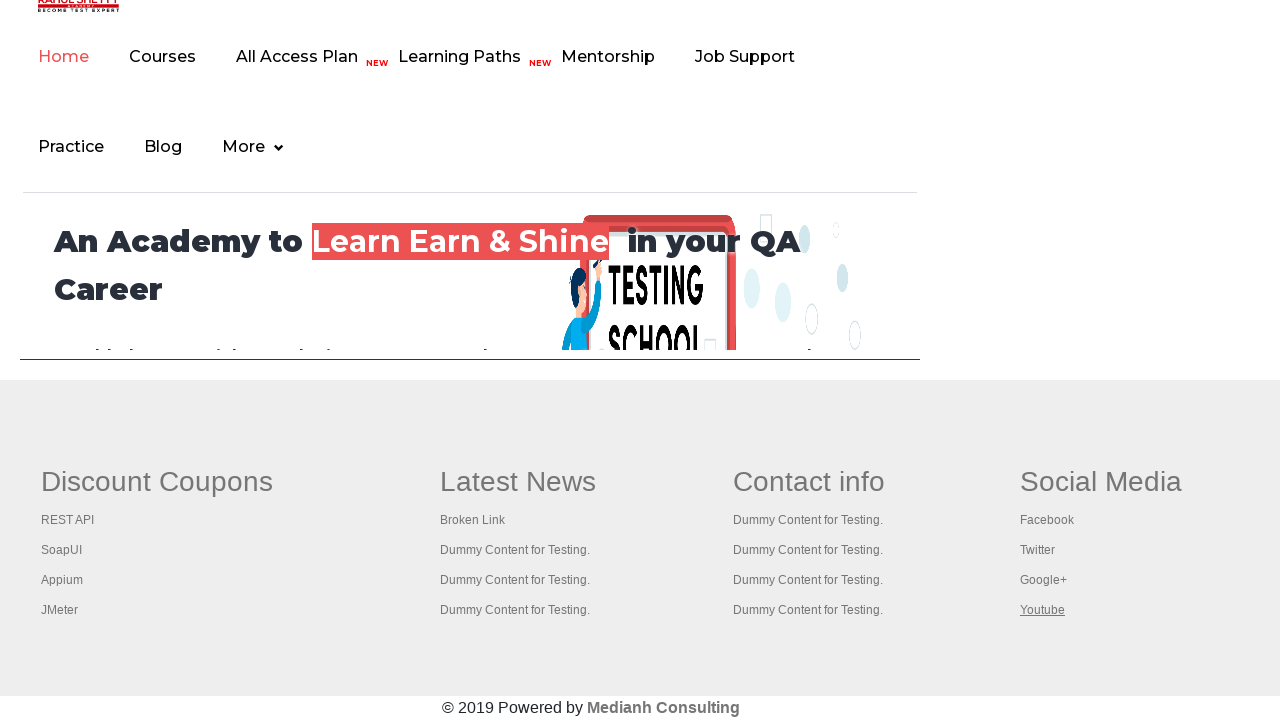

Waited for tab to reach 'domcontentloaded' state - Title: 
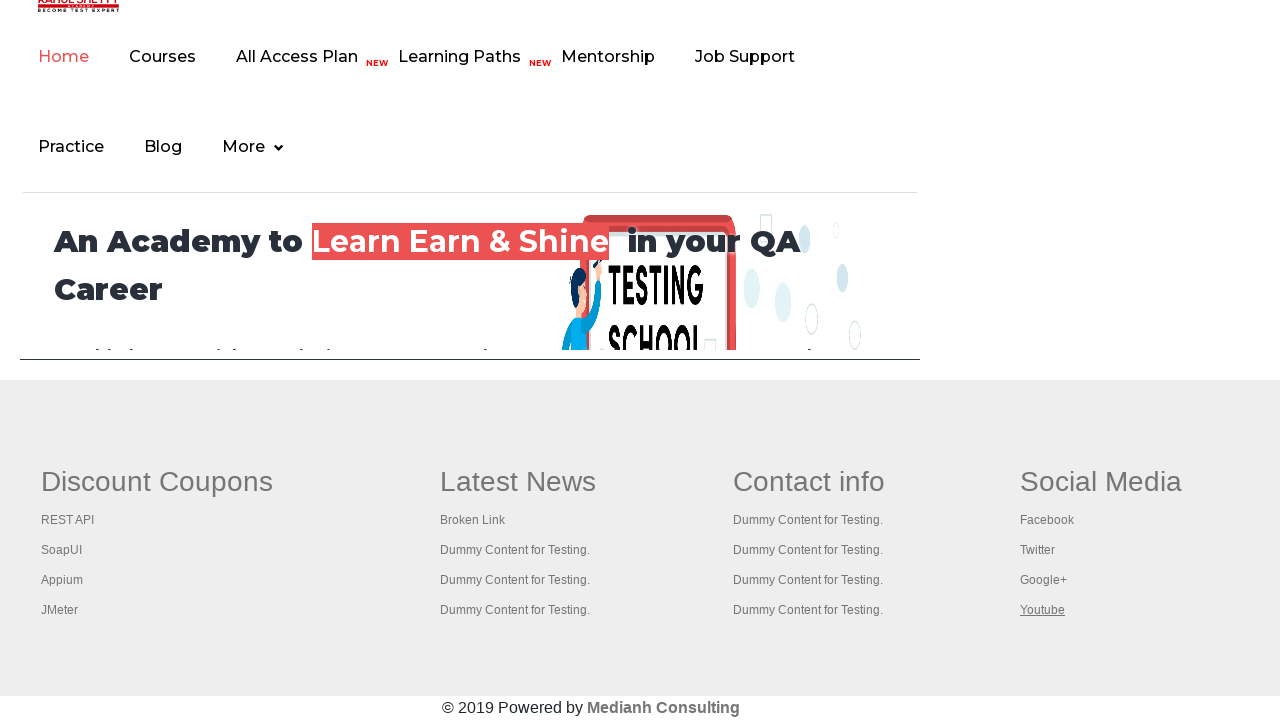

Waited for tab to reach 'domcontentloaded' state - Title: Practice Page
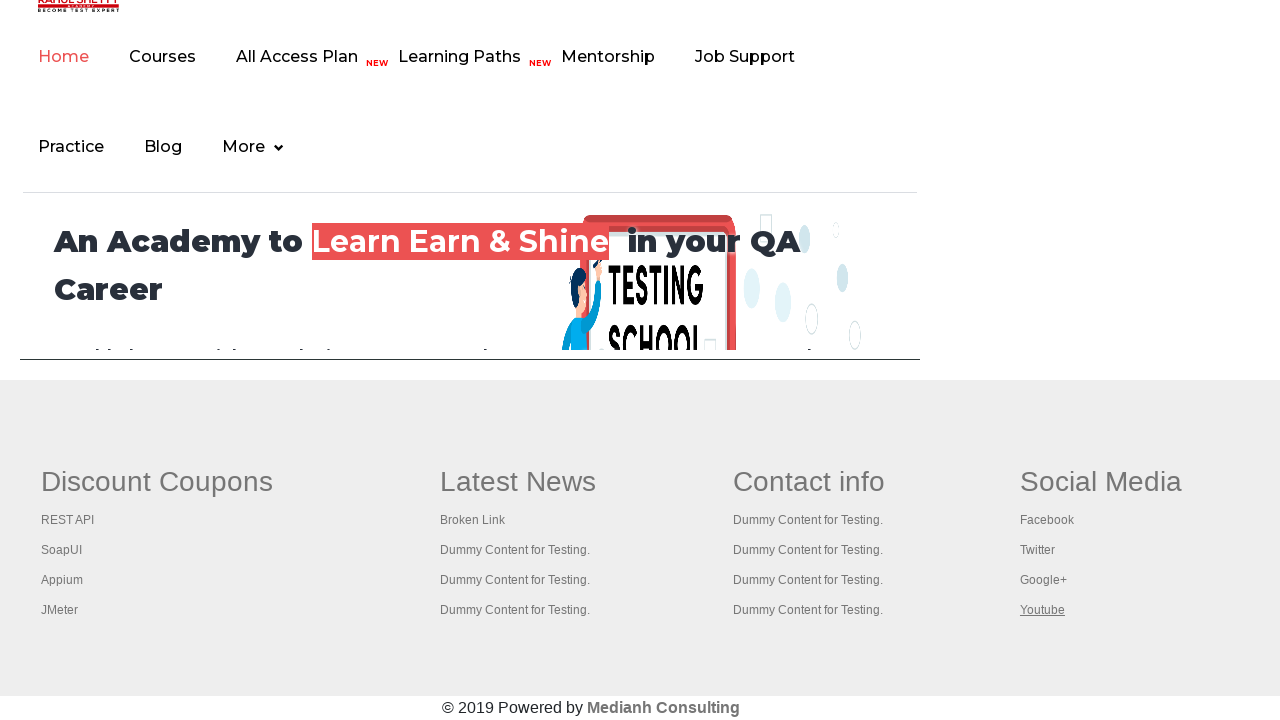

Waited for tab to reach 'domcontentloaded' state - Title: Practice Page
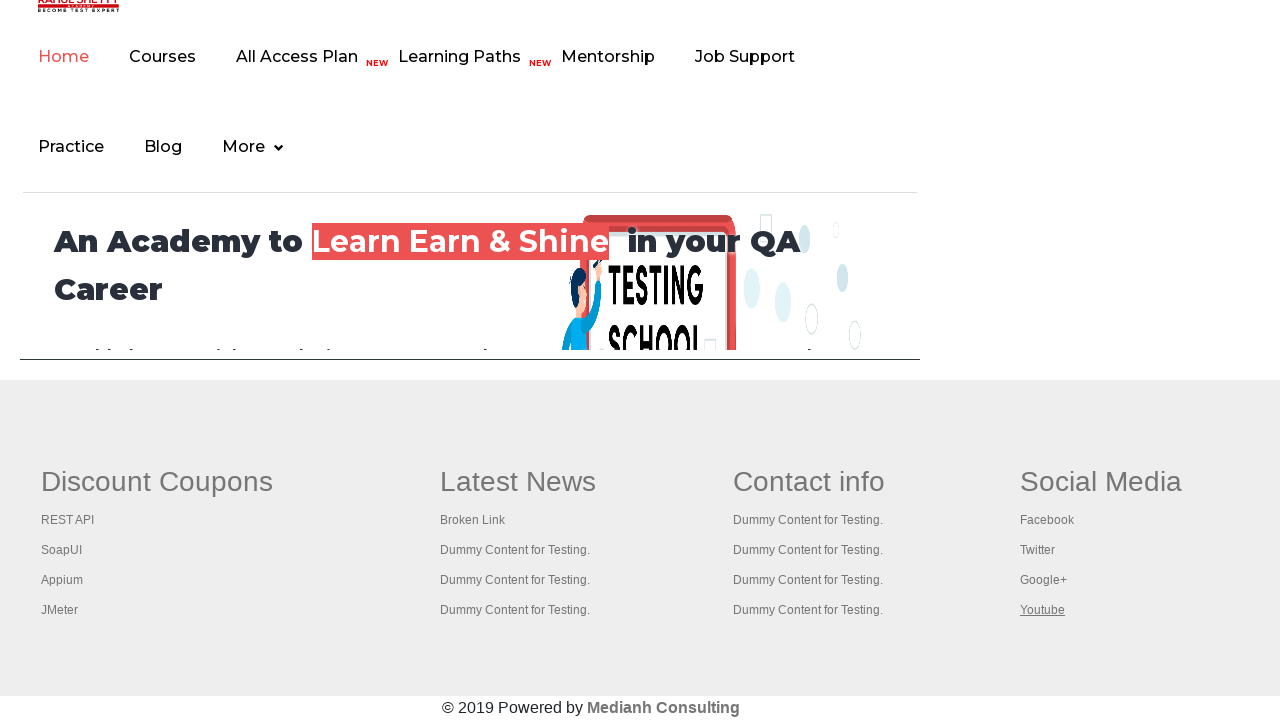

Waited for tab to reach 'domcontentloaded' state - Title: Practice Page
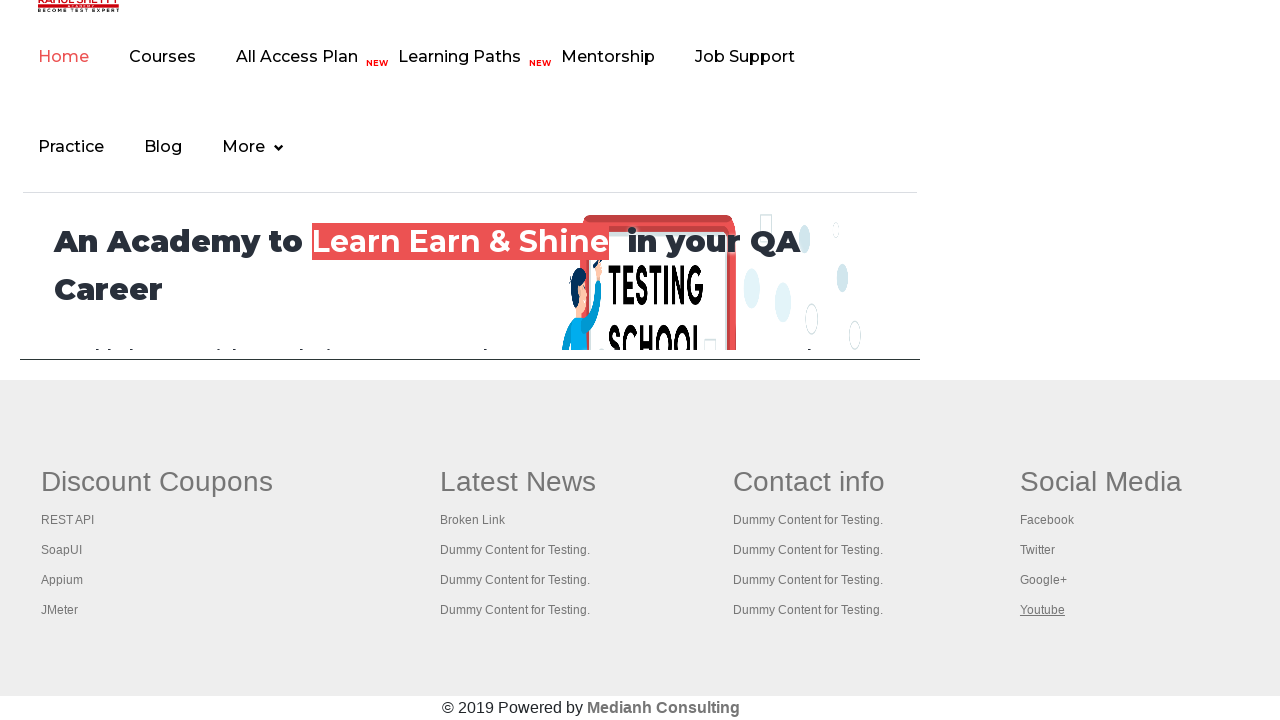

Waited for tab to reach 'domcontentloaded' state - Title: Practice Page
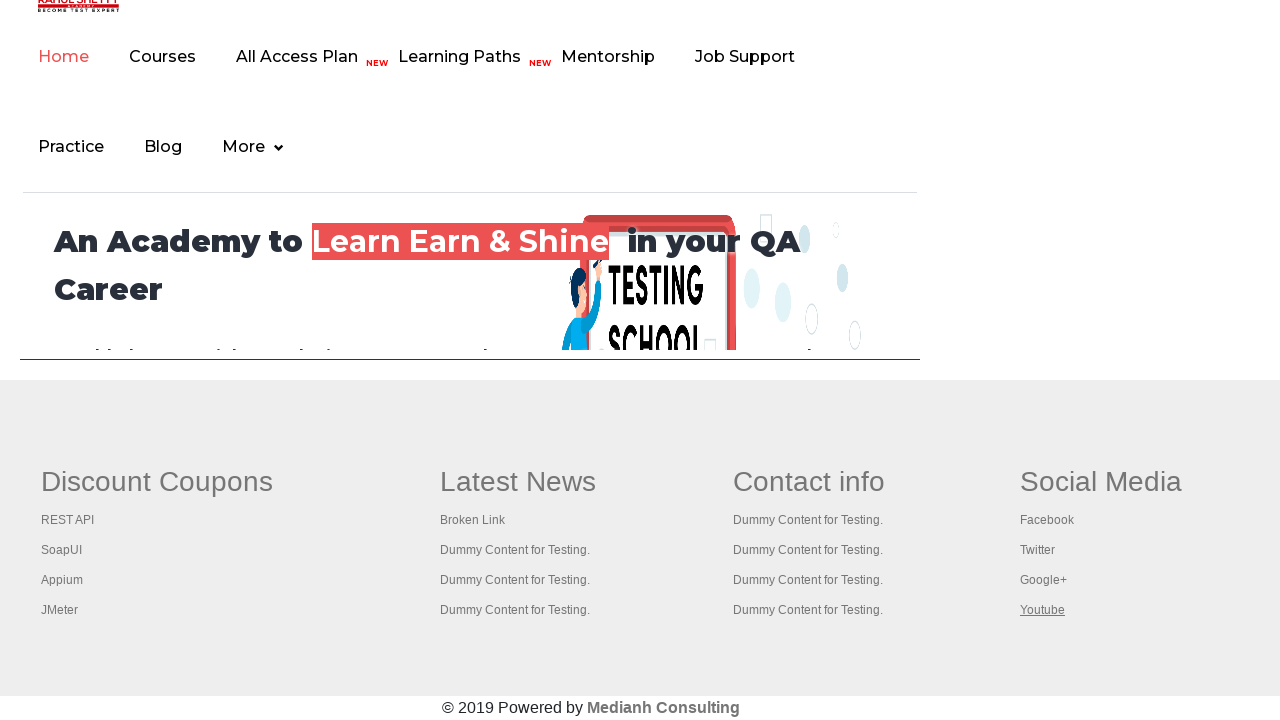

Waited for tab to reach 'domcontentloaded' state - Title: Practice Page
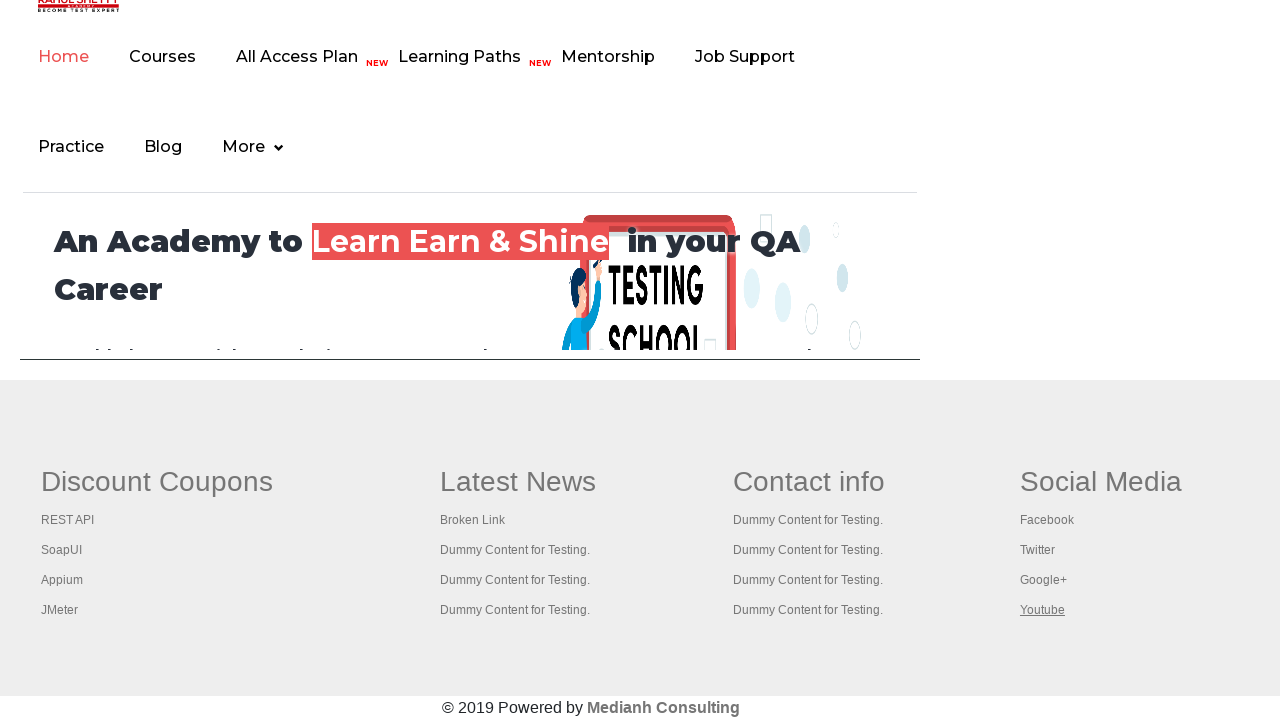

Waited for tab to reach 'domcontentloaded' state - Title: Practice Page
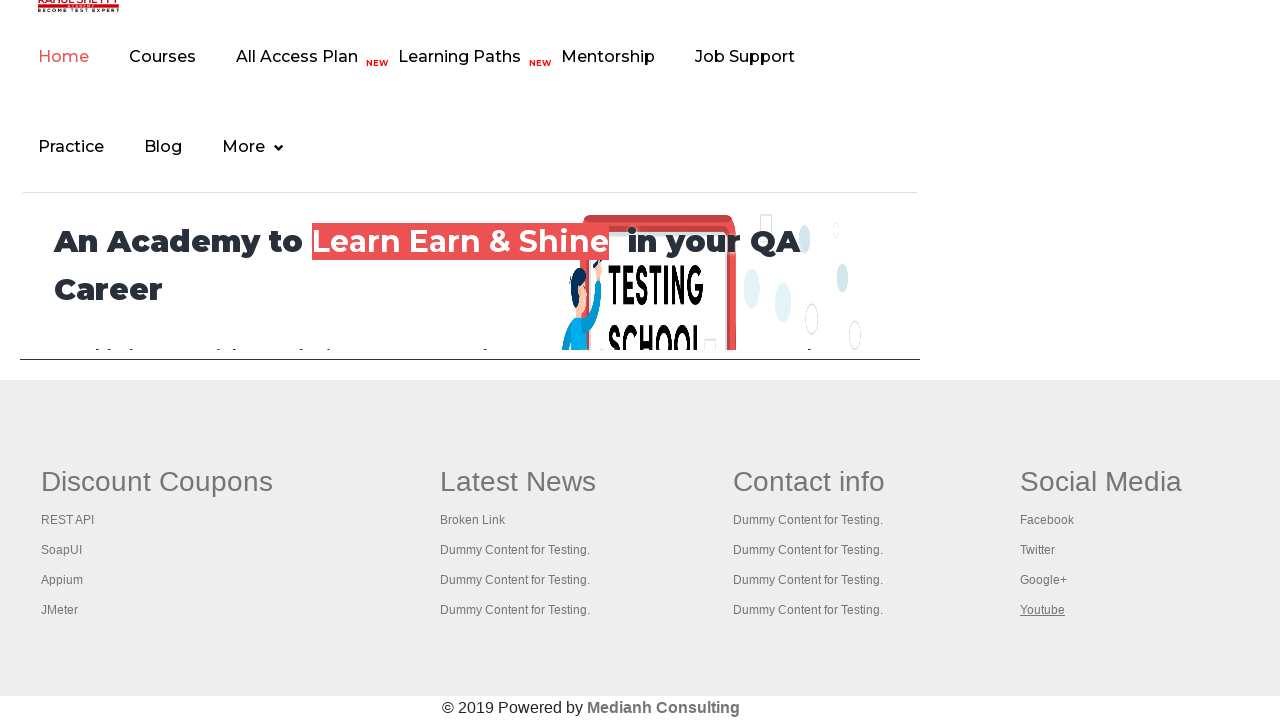

Waited for tab to reach 'domcontentloaded' state - Title: Practice Page
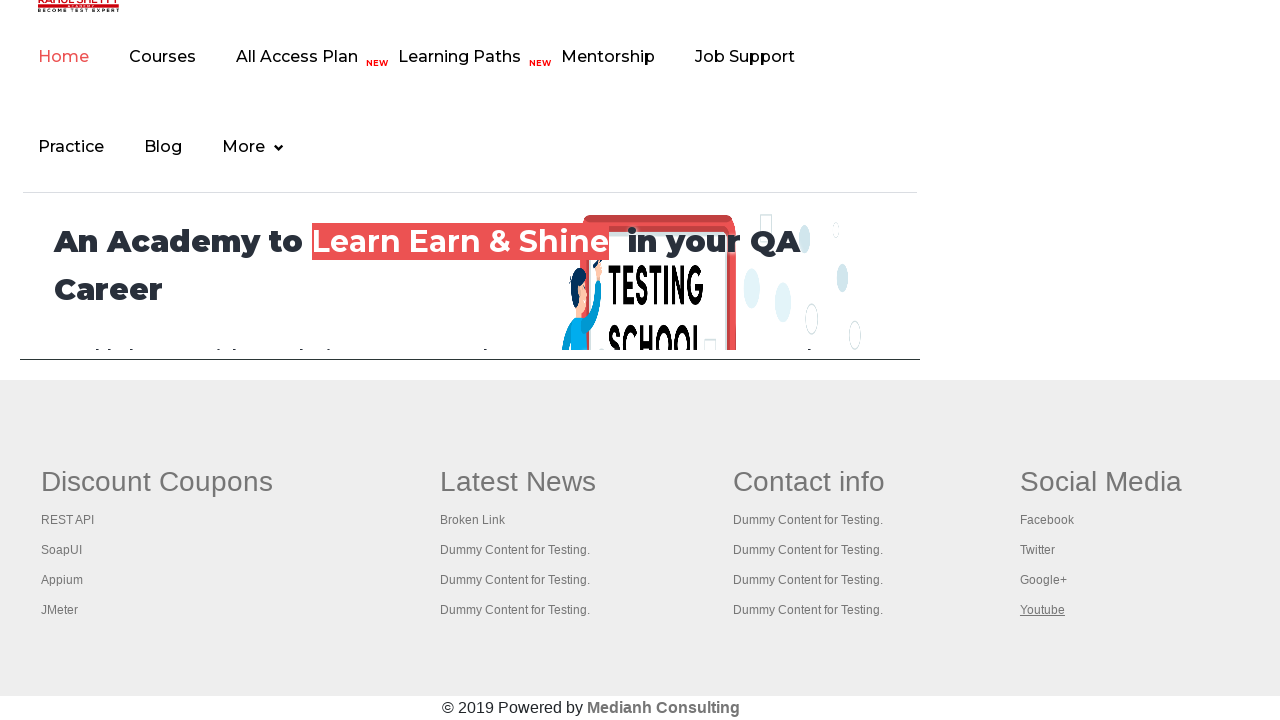

Waited for tab to reach 'domcontentloaded' state - Title: Practice Page
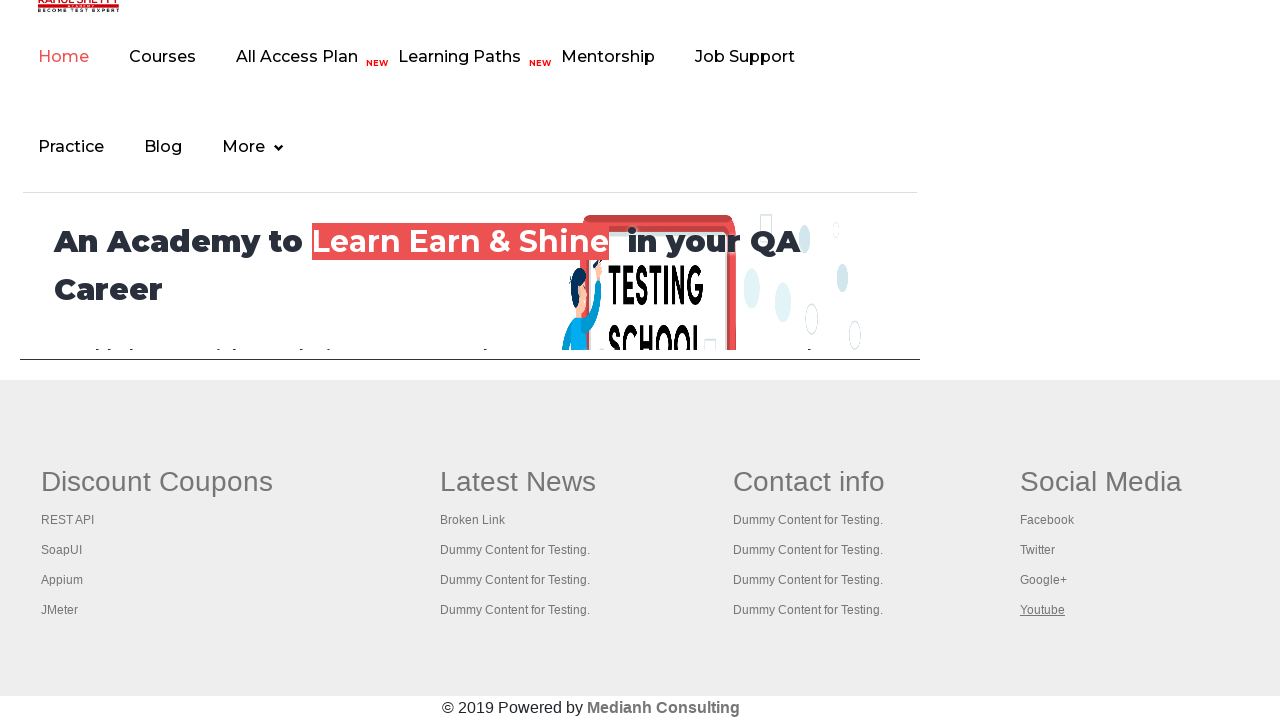

Waited for tab to reach 'domcontentloaded' state - Title: Practice Page
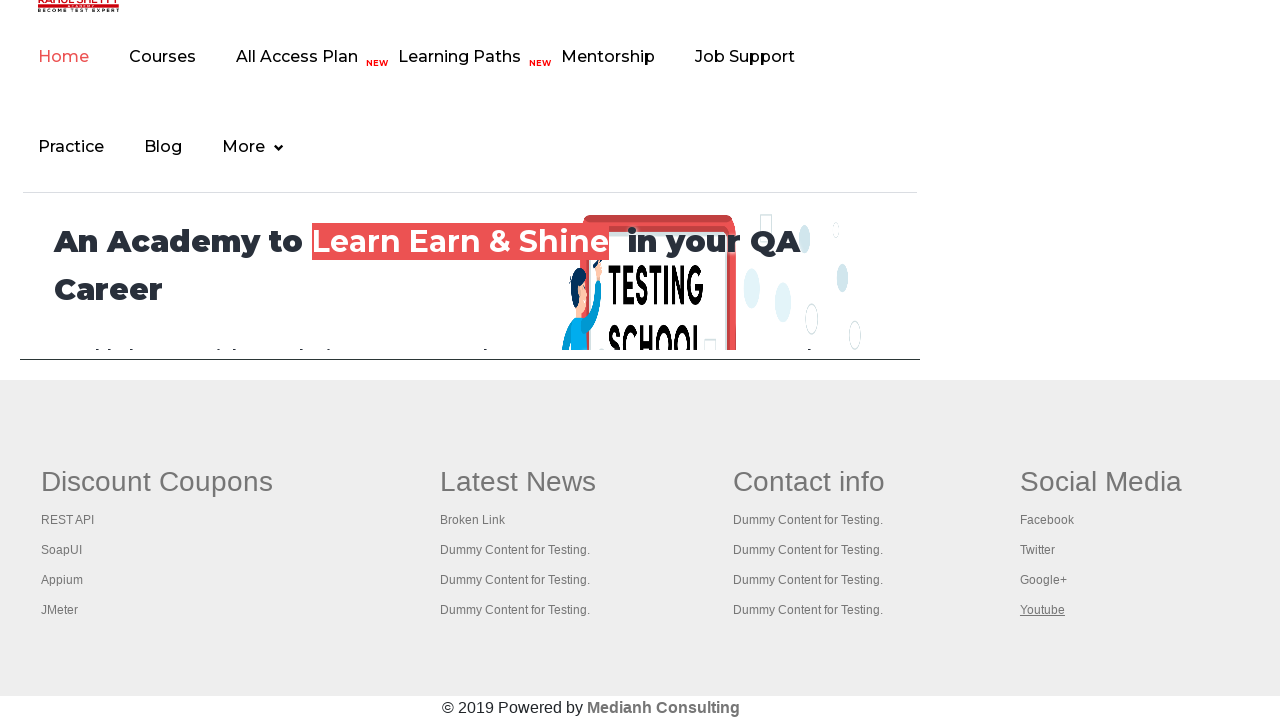

Waited for tab to reach 'domcontentloaded' state - Title: Practice Page
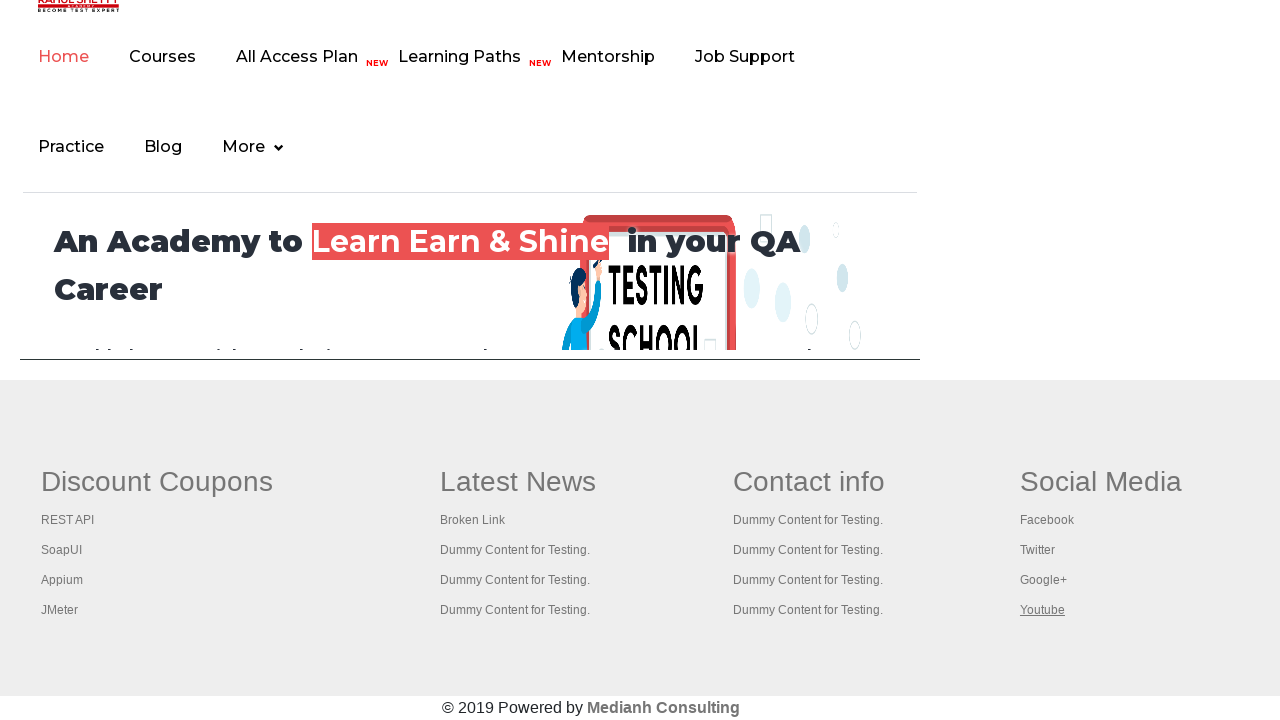

Waited for tab to reach 'domcontentloaded' state - Title: Practice Page
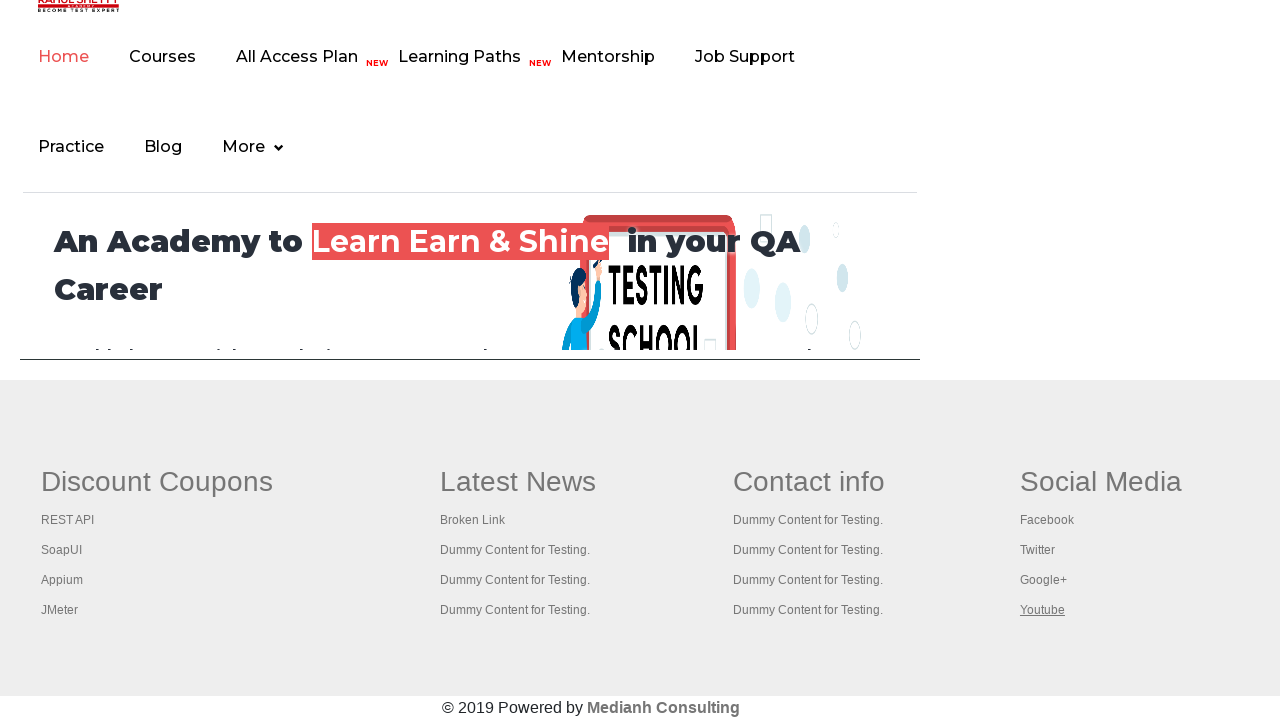

Waited for tab to reach 'domcontentloaded' state - Title: Practice Page
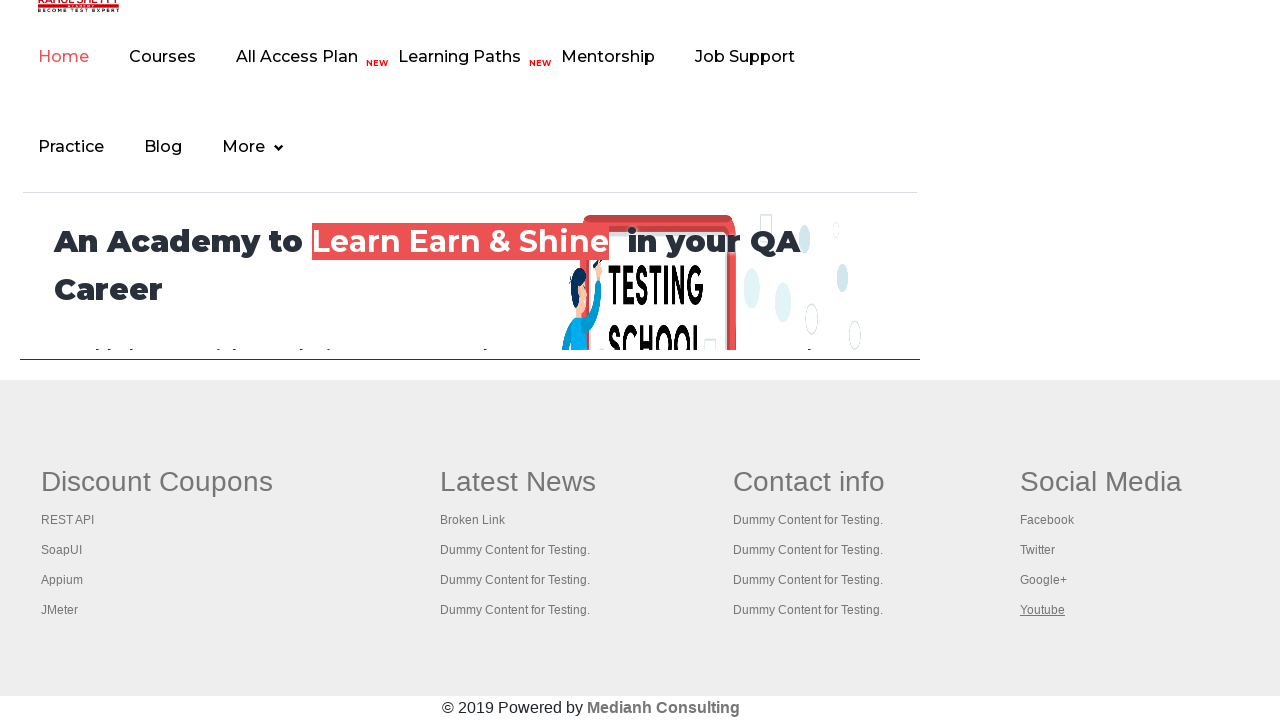

Waited for tab to reach 'domcontentloaded' state - Title: Practice Page
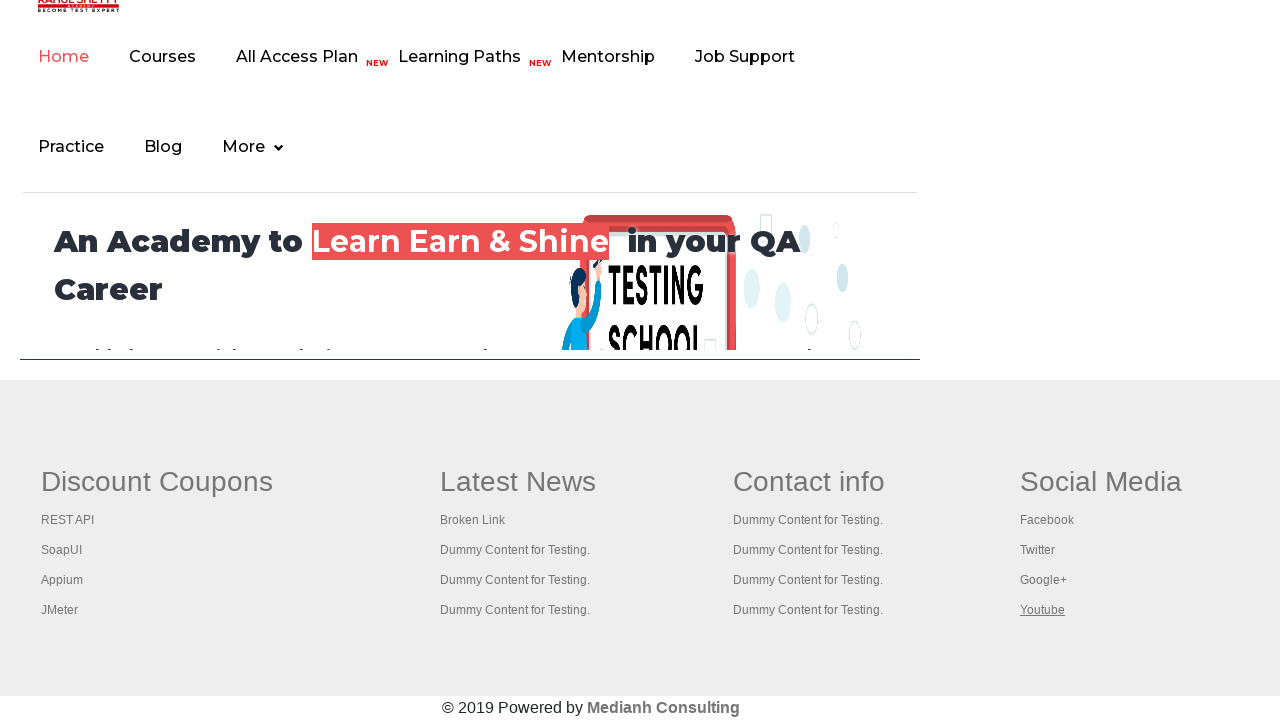

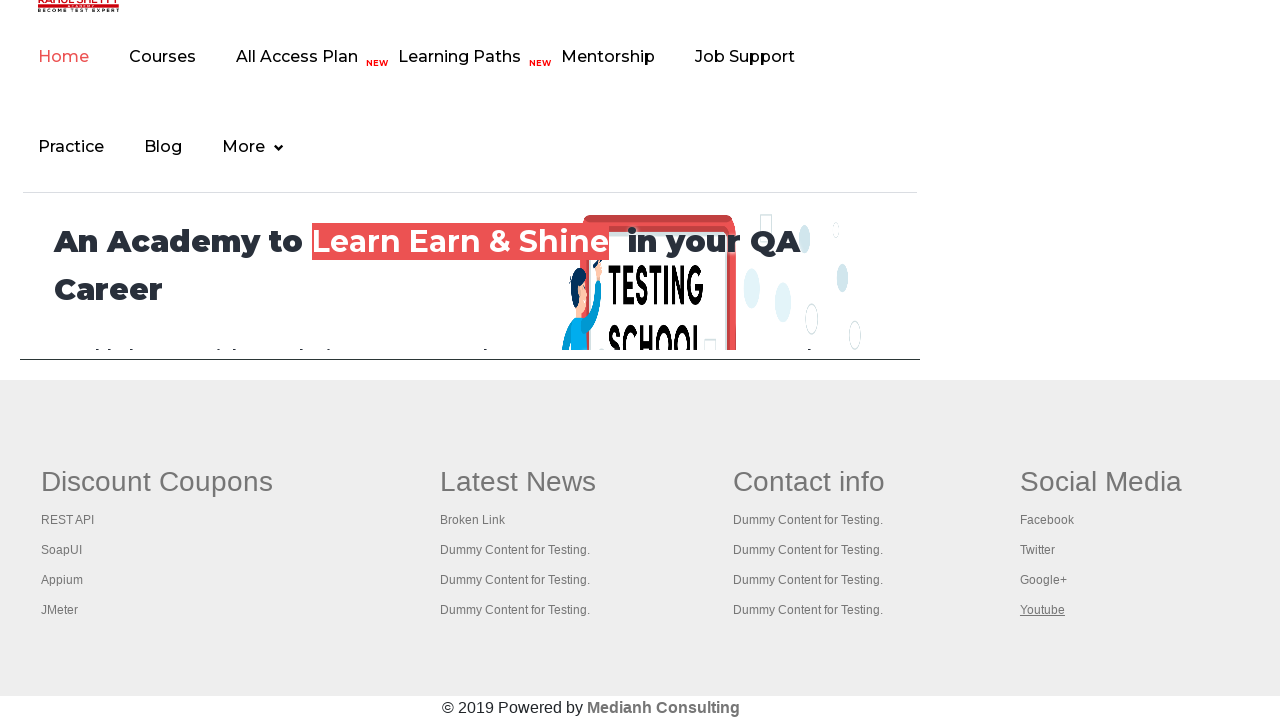